Tests Lorem Ipsum generator by generating text multiple times and checking that paragraphs containing "lorem" or "Lorem" appear consistently across generations.

Starting URL: https://lipsum.com/

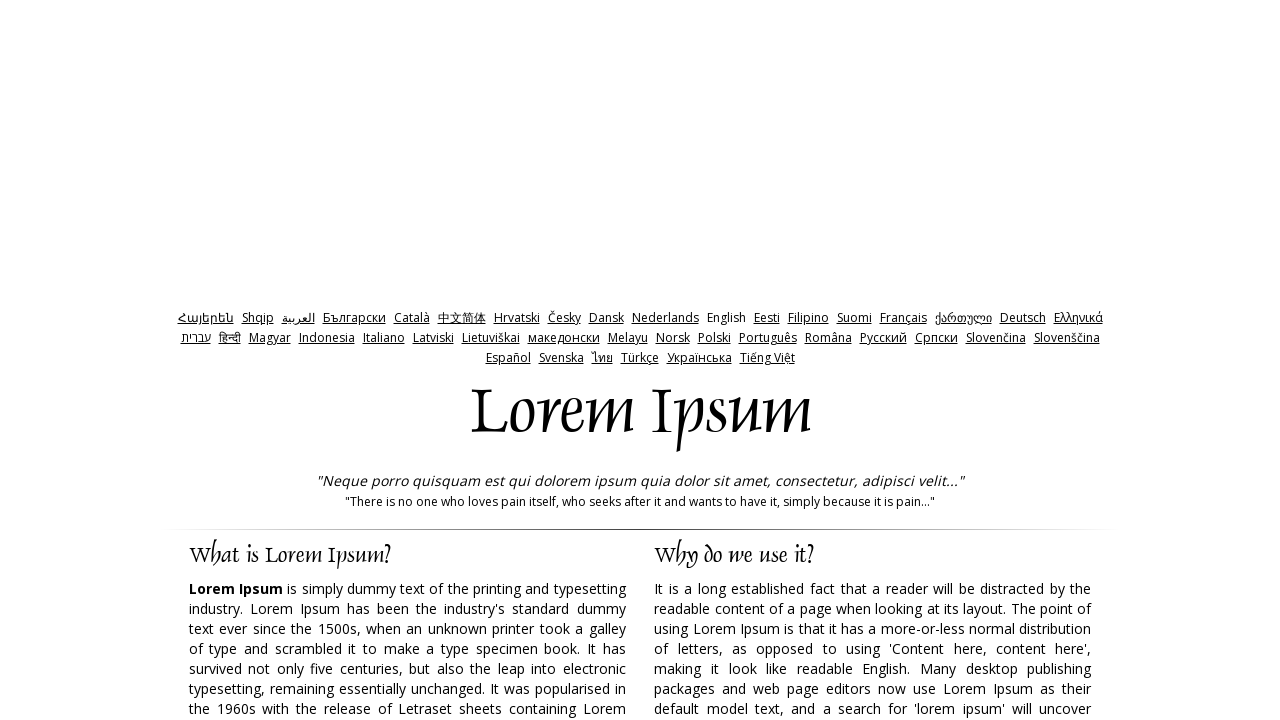

Clicked generate button to create Lorem Ipsum text at (958, 361) on input[name='generate']
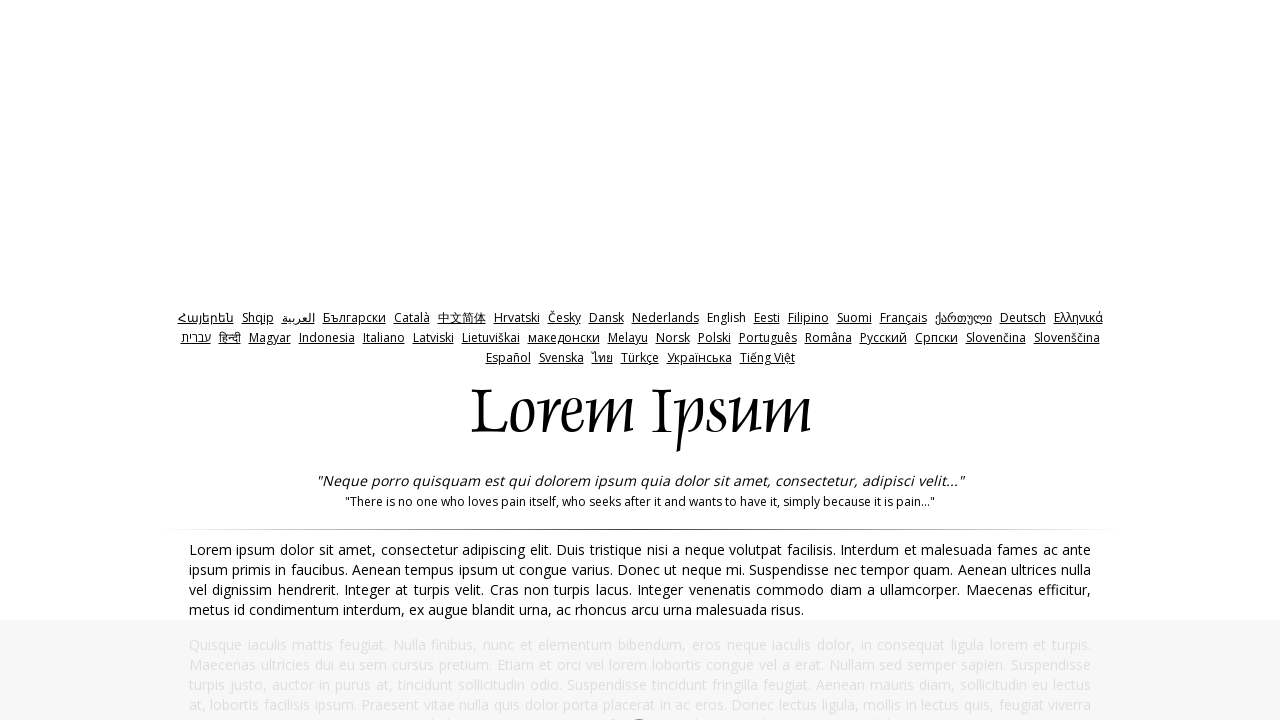

Page loaded after text generation
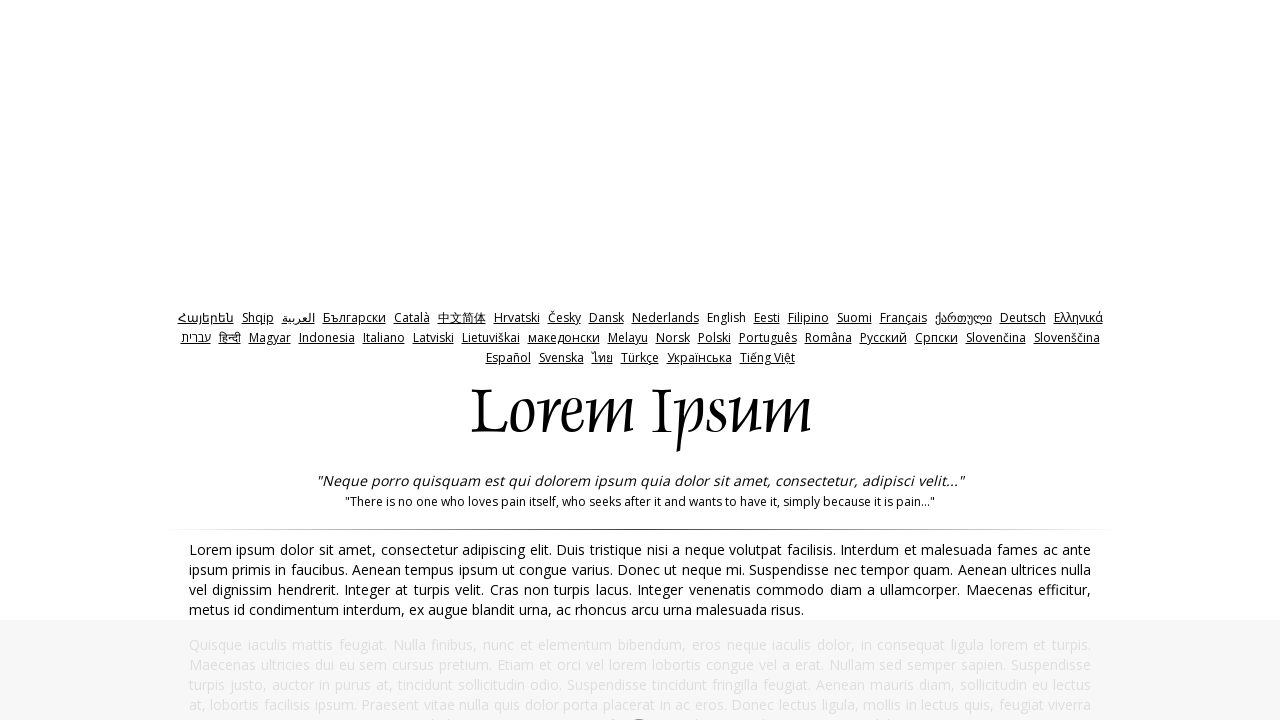

Generated Lorem Ipsum text appeared on page
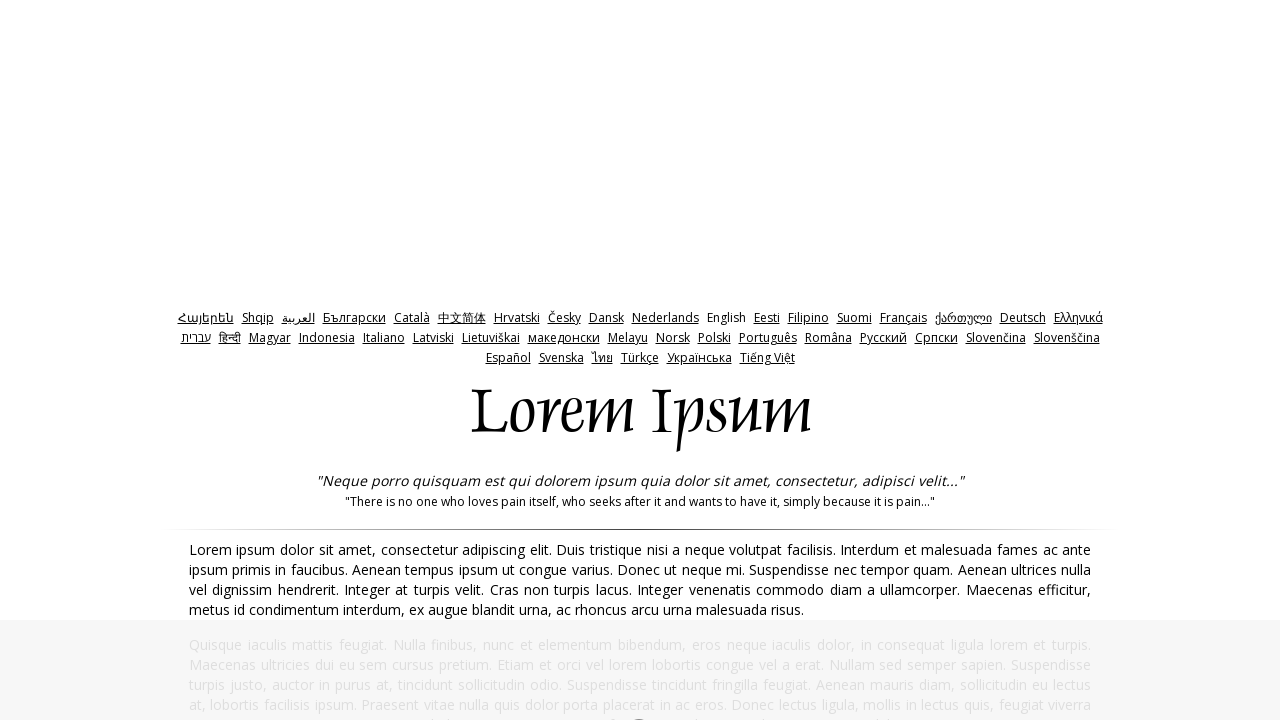

Navigated back to https://lipsum.com/ for iteration 1
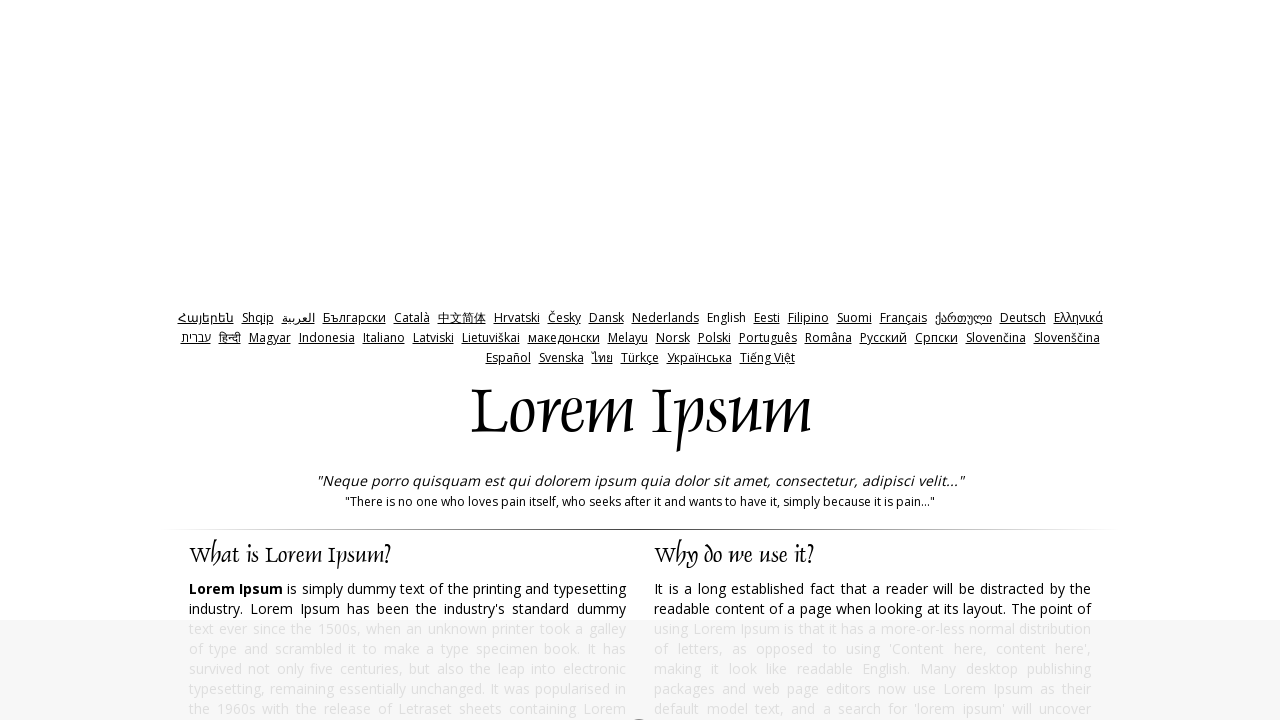

Clicked generate button to create Lorem Ipsum text at (958, 361) on input[name='generate']
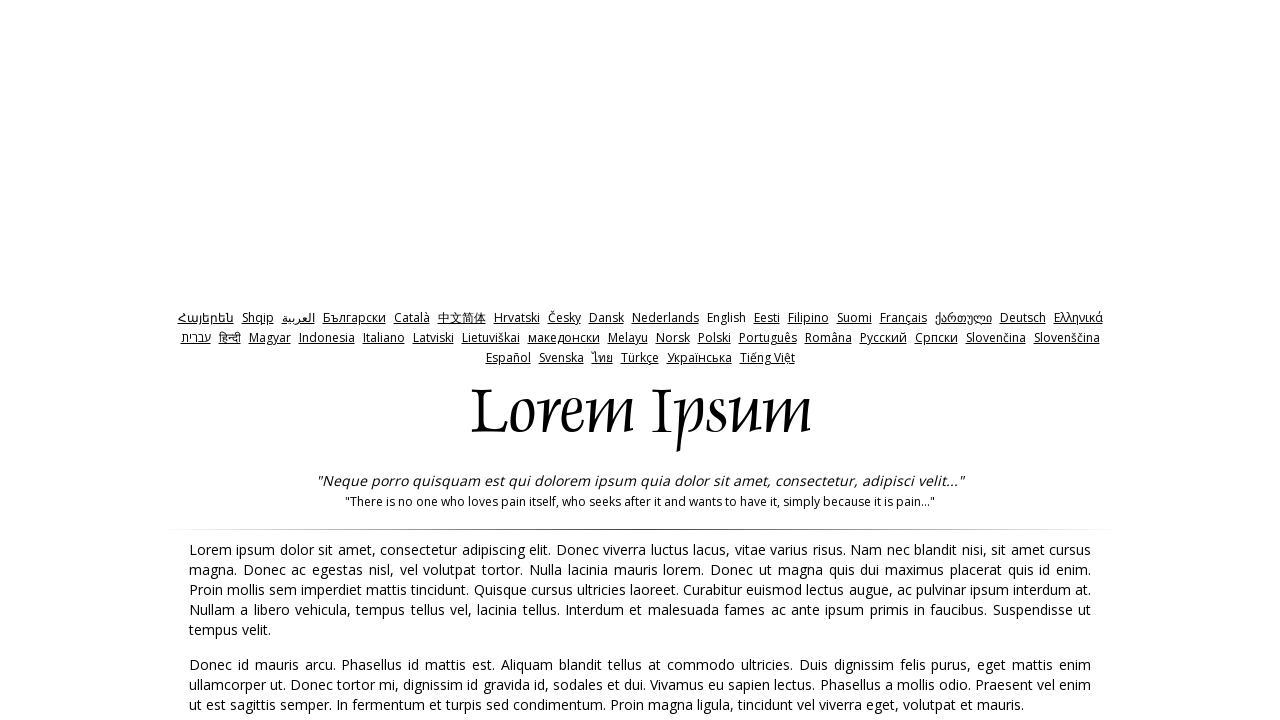

Page loaded after text generation
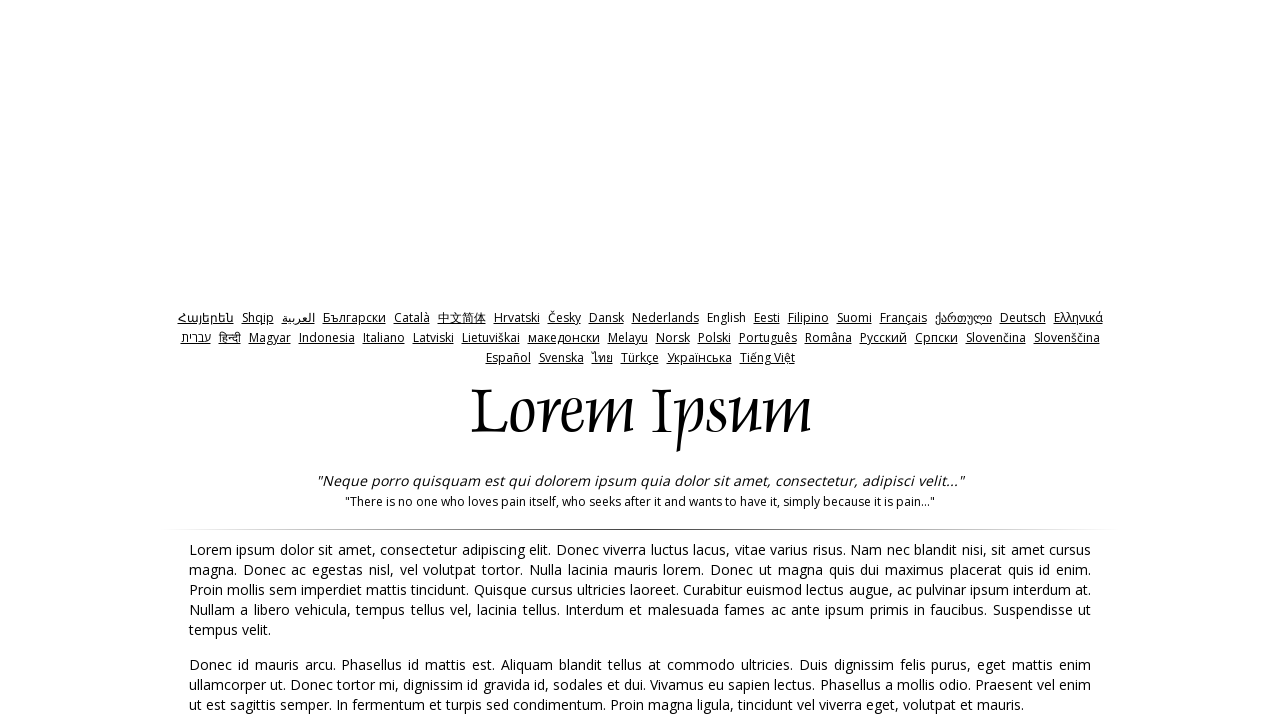

Generated Lorem Ipsum text appeared on page
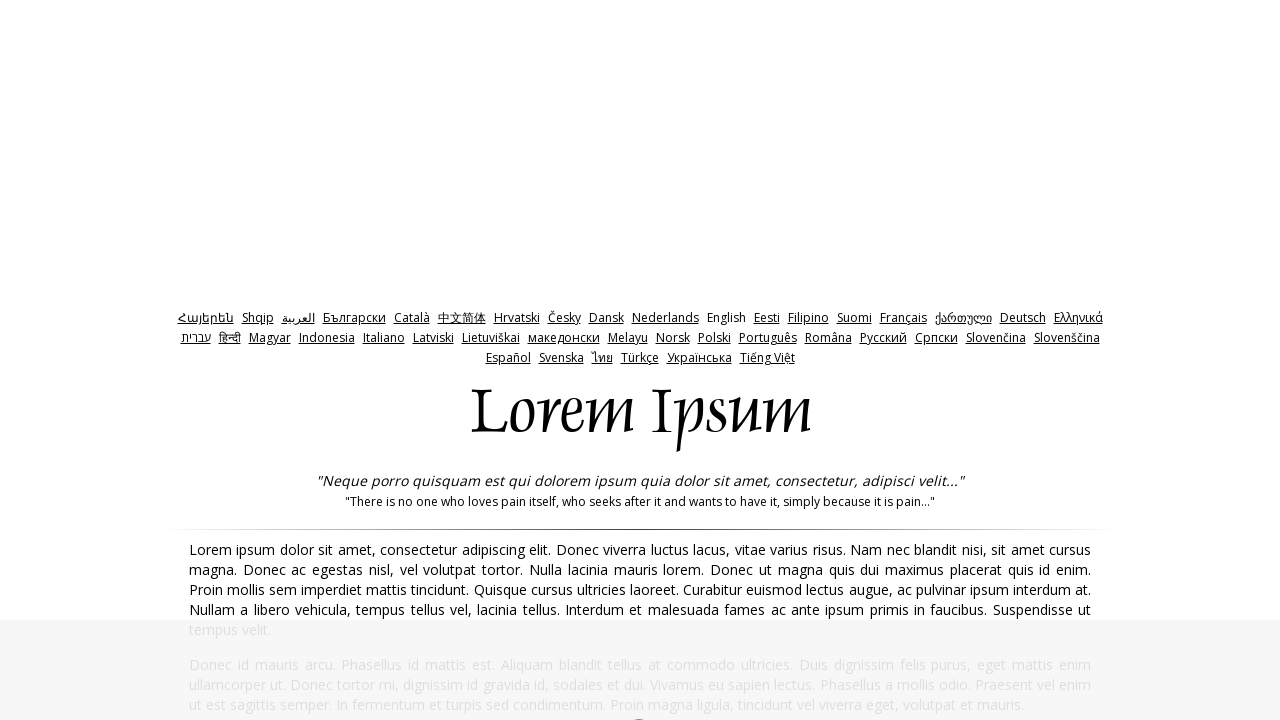

Navigated back to https://lipsum.com/ for iteration 2
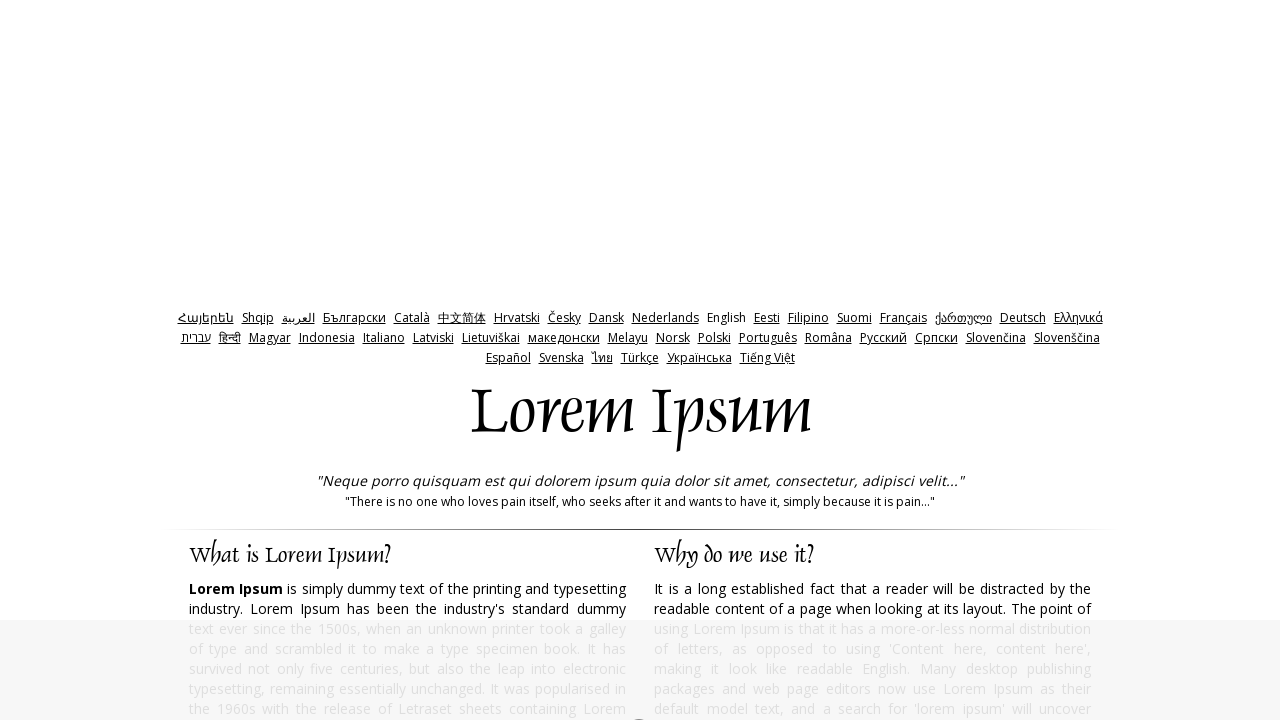

Clicked generate button to create Lorem Ipsum text at (958, 361) on input[name='generate']
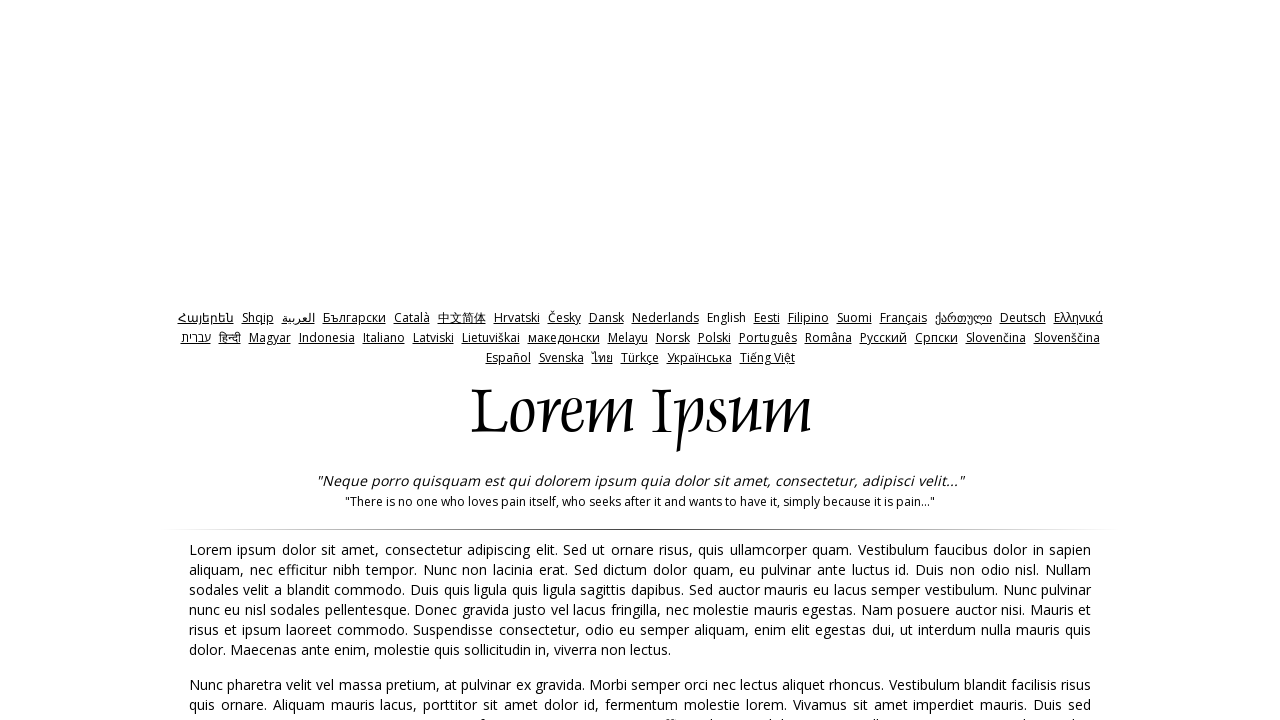

Page loaded after text generation
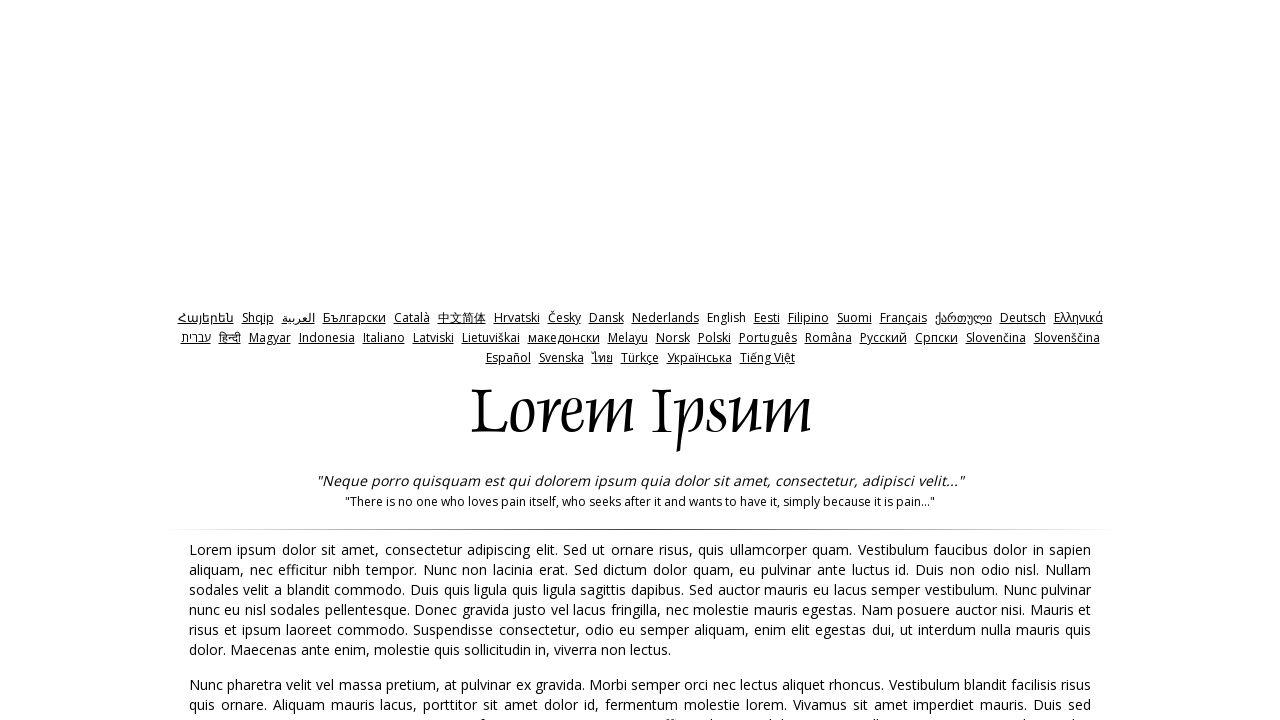

Generated Lorem Ipsum text appeared on page
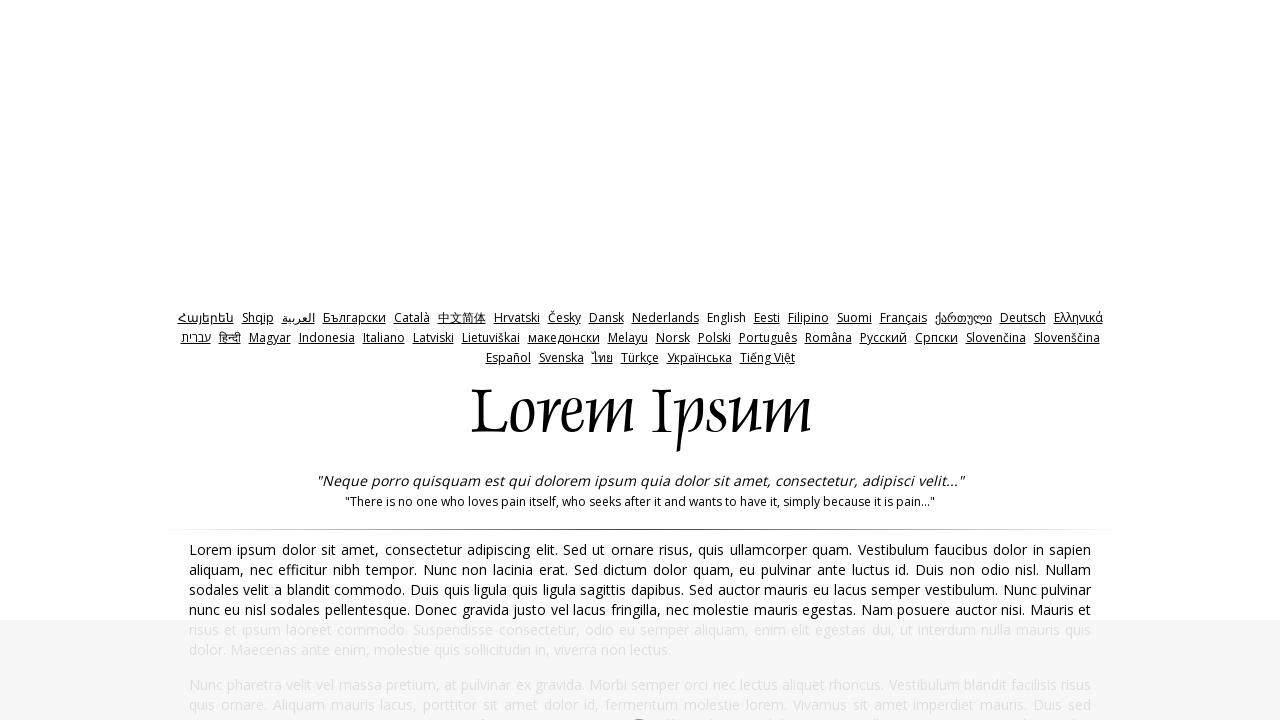

Navigated back to https://lipsum.com/ for iteration 3
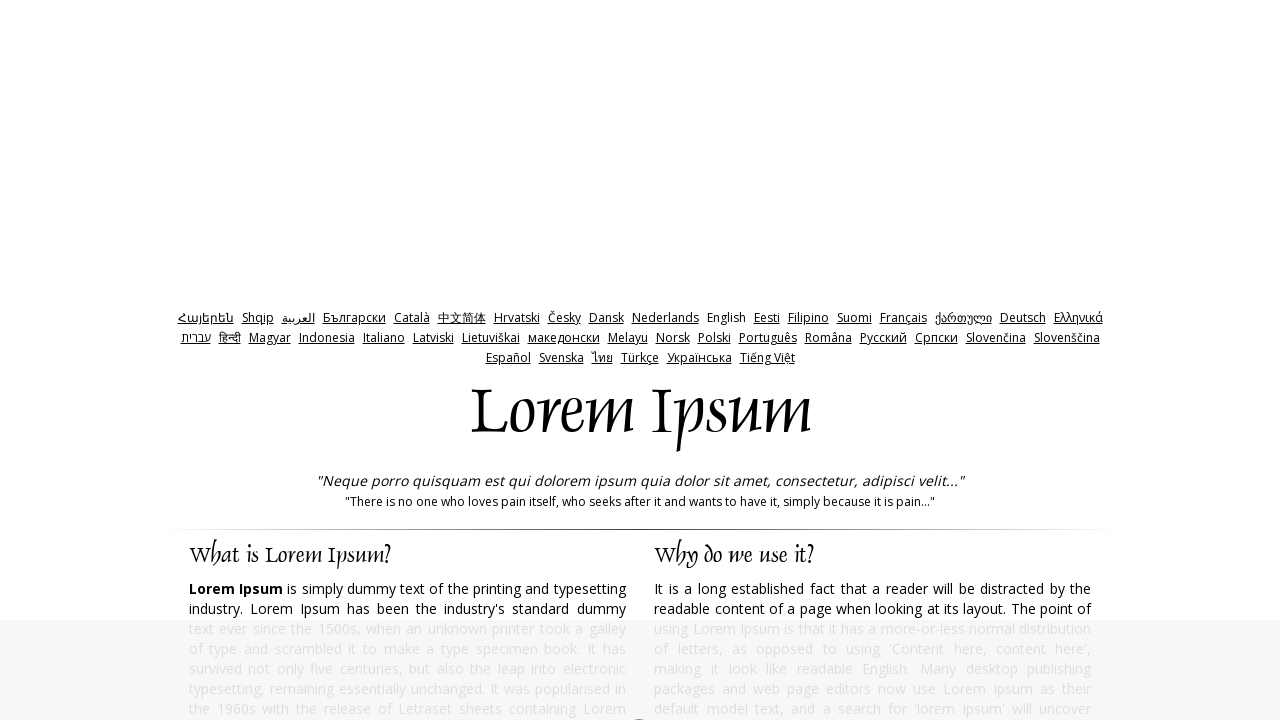

Clicked generate button to create Lorem Ipsum text at (958, 361) on input[name='generate']
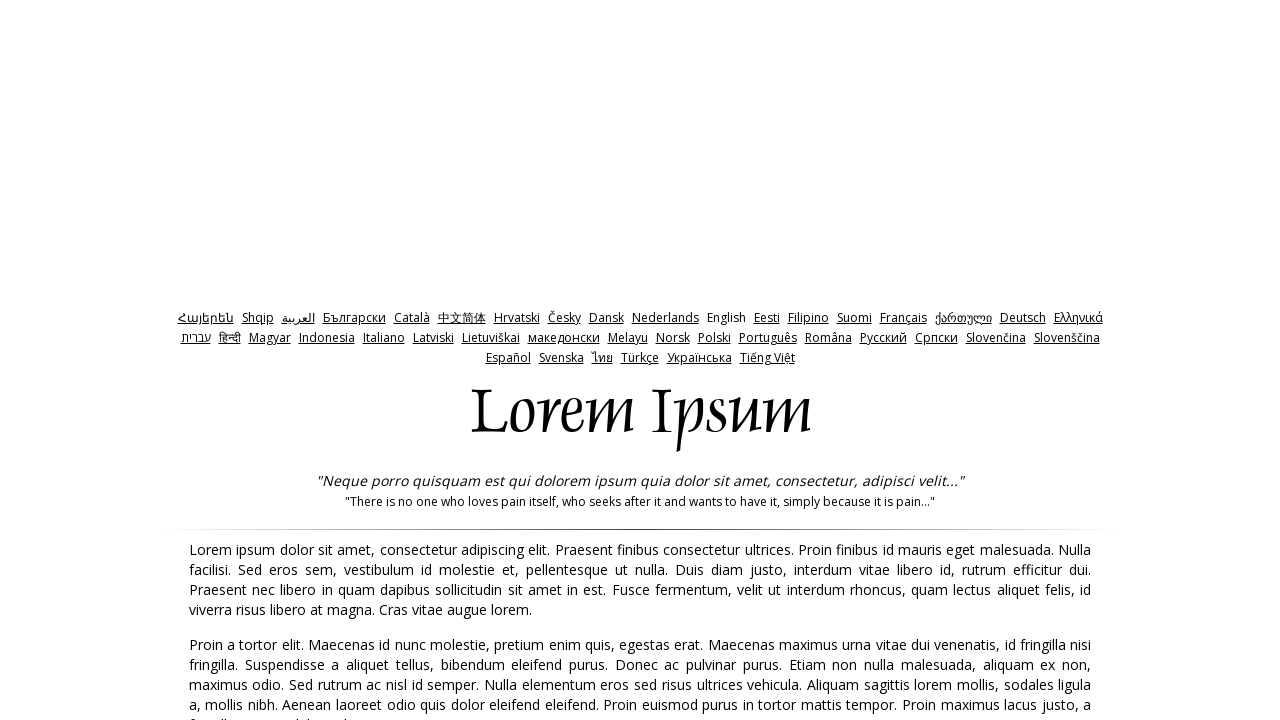

Page loaded after text generation
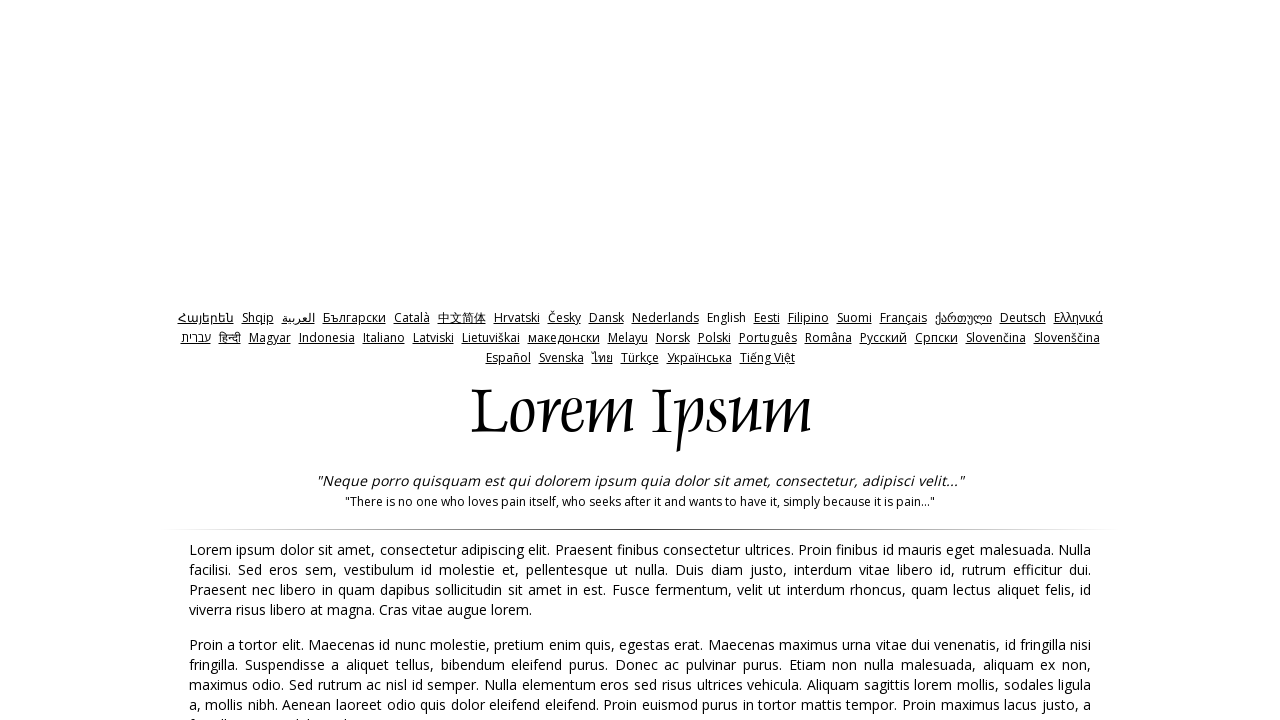

Generated Lorem Ipsum text appeared on page
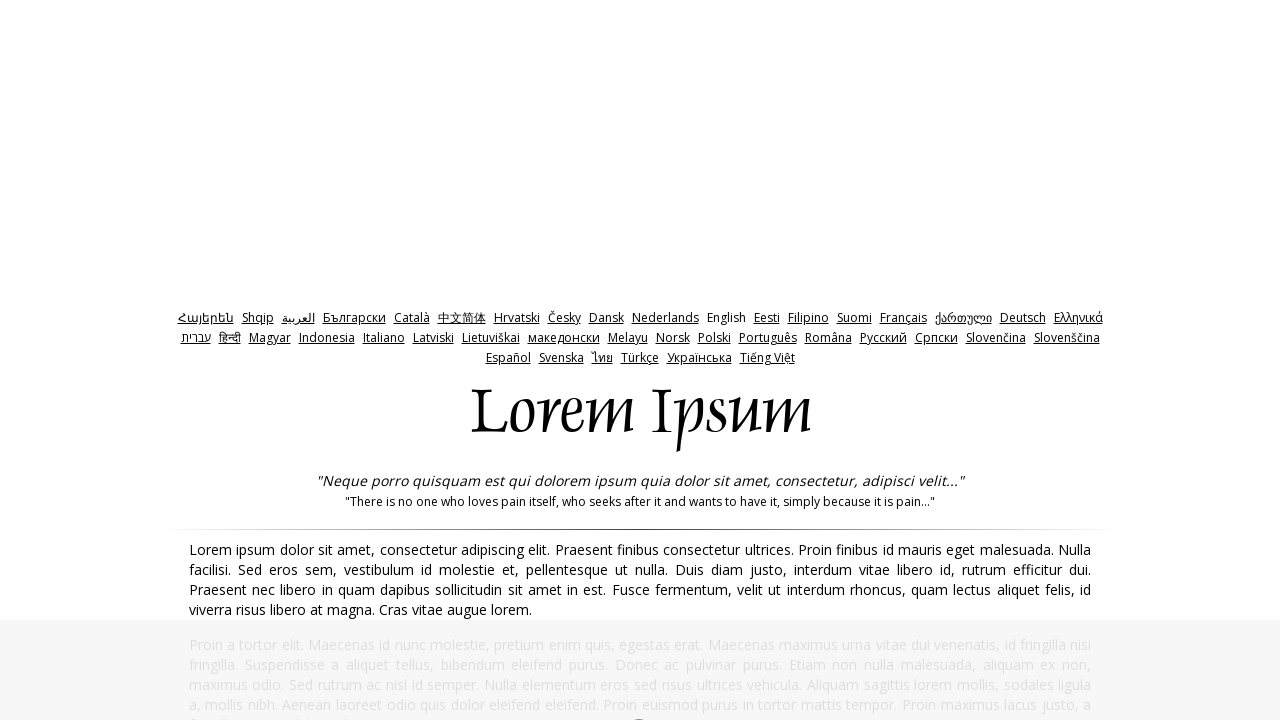

Navigated back to https://lipsum.com/ for iteration 4
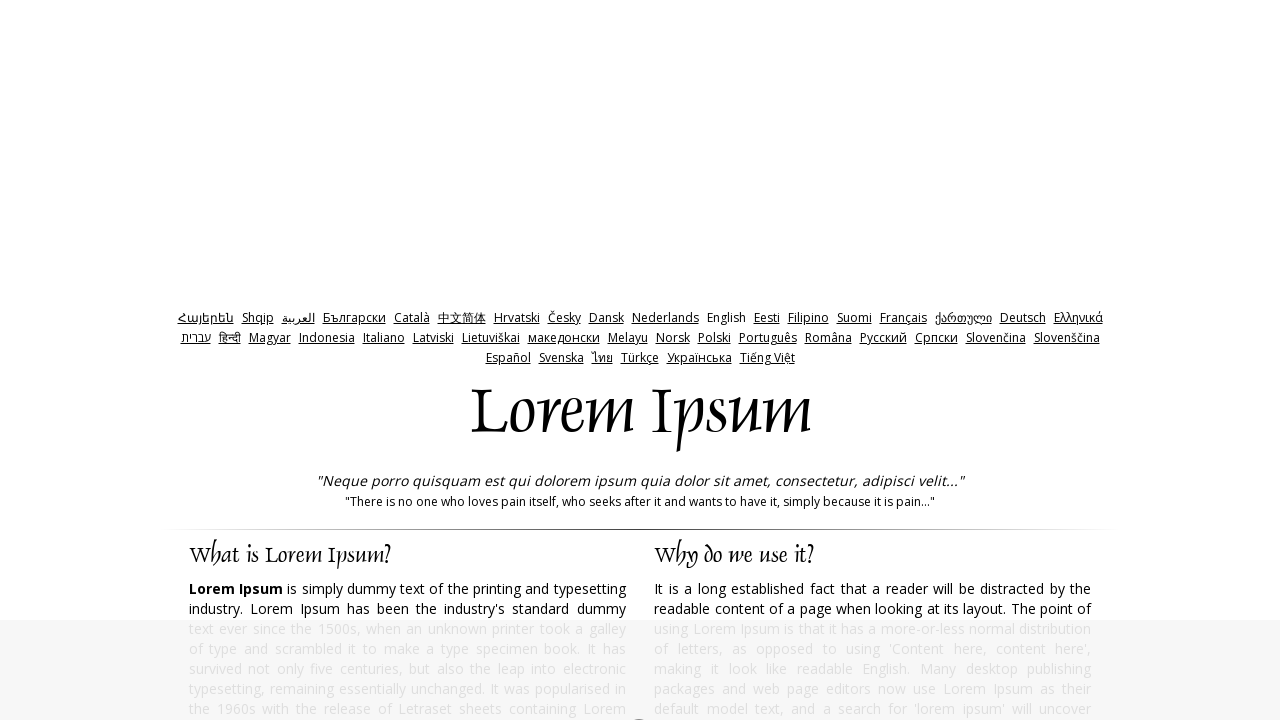

Clicked generate button to create Lorem Ipsum text at (958, 361) on input[name='generate']
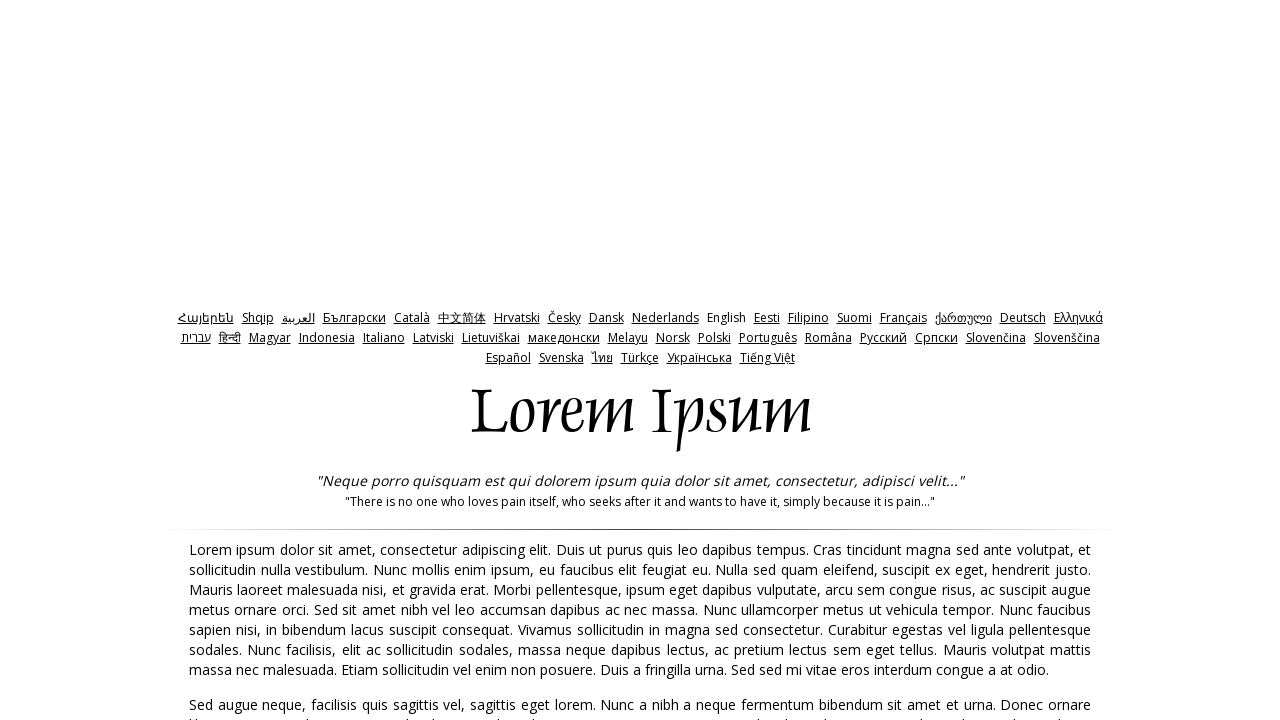

Page loaded after text generation
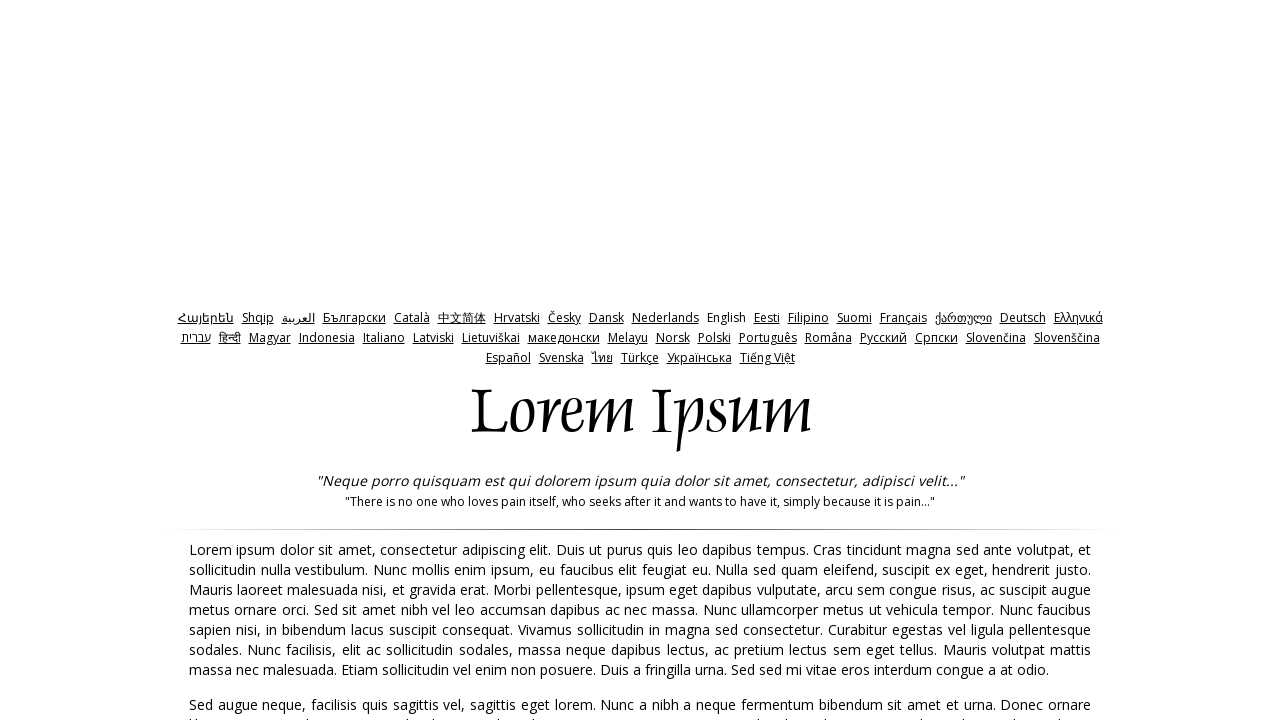

Generated Lorem Ipsum text appeared on page
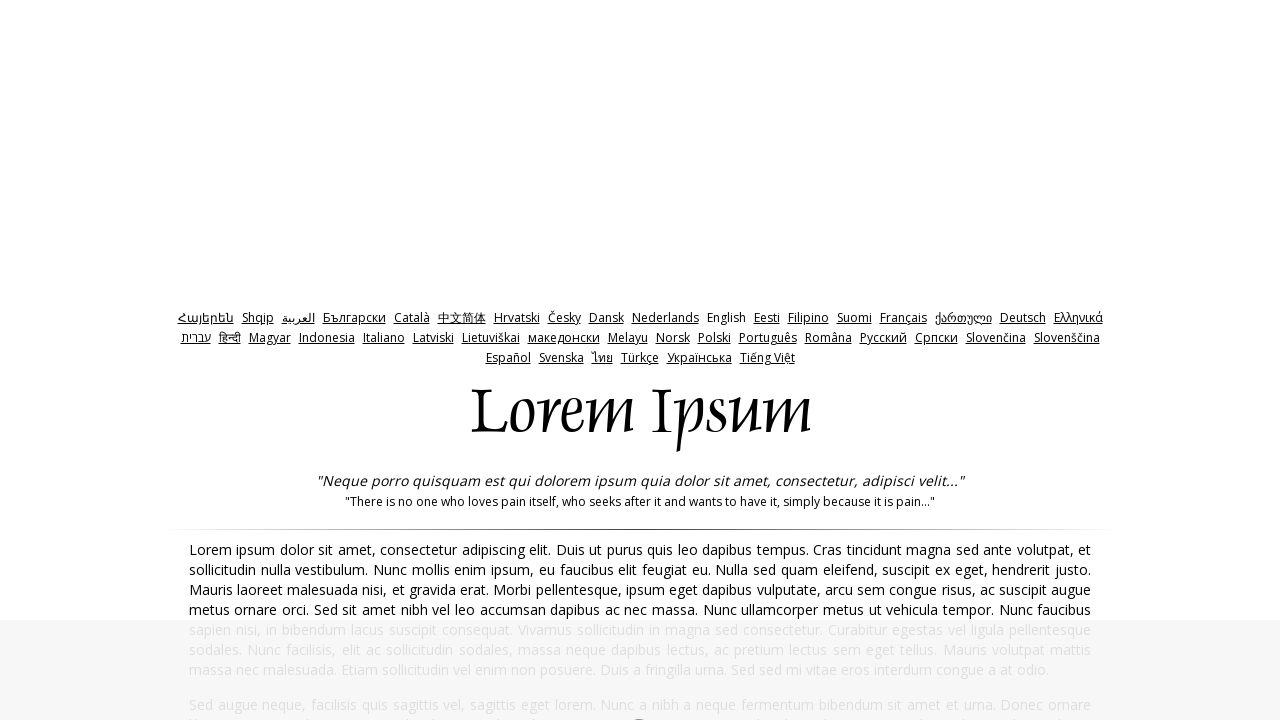

Navigated back to https://lipsum.com/ for iteration 5
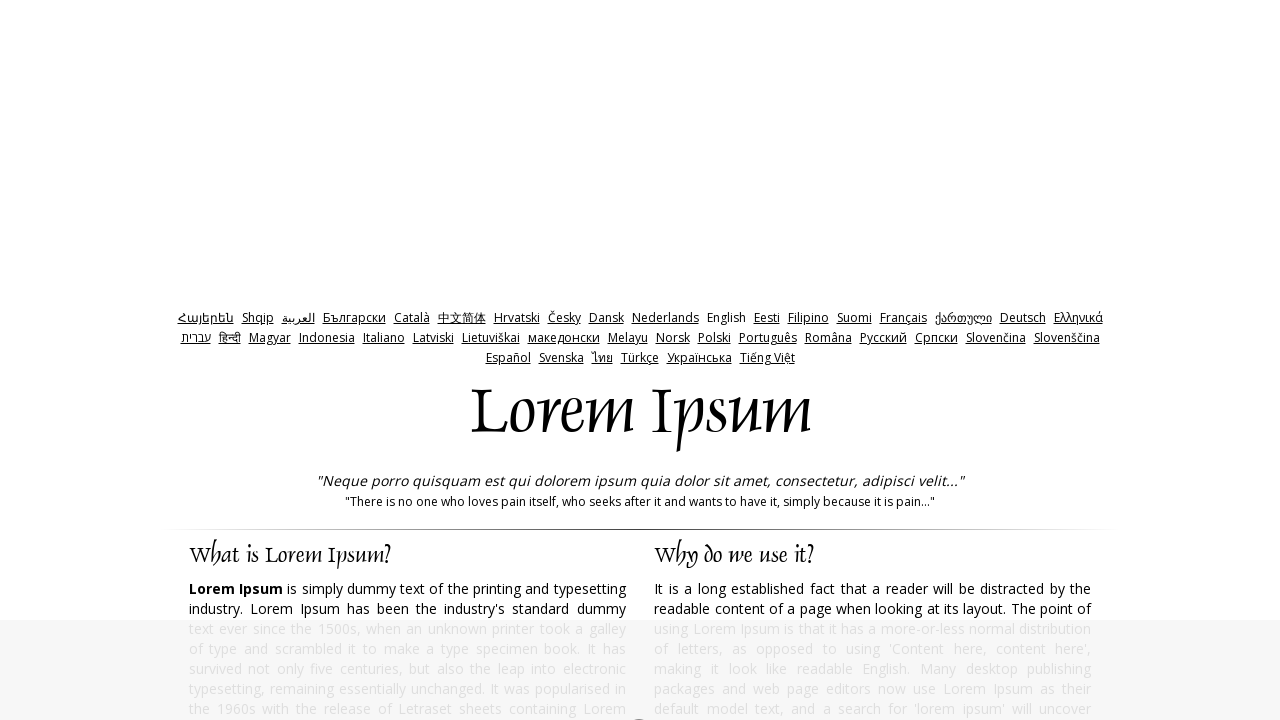

Clicked generate button to create Lorem Ipsum text at (958, 361) on input[name='generate']
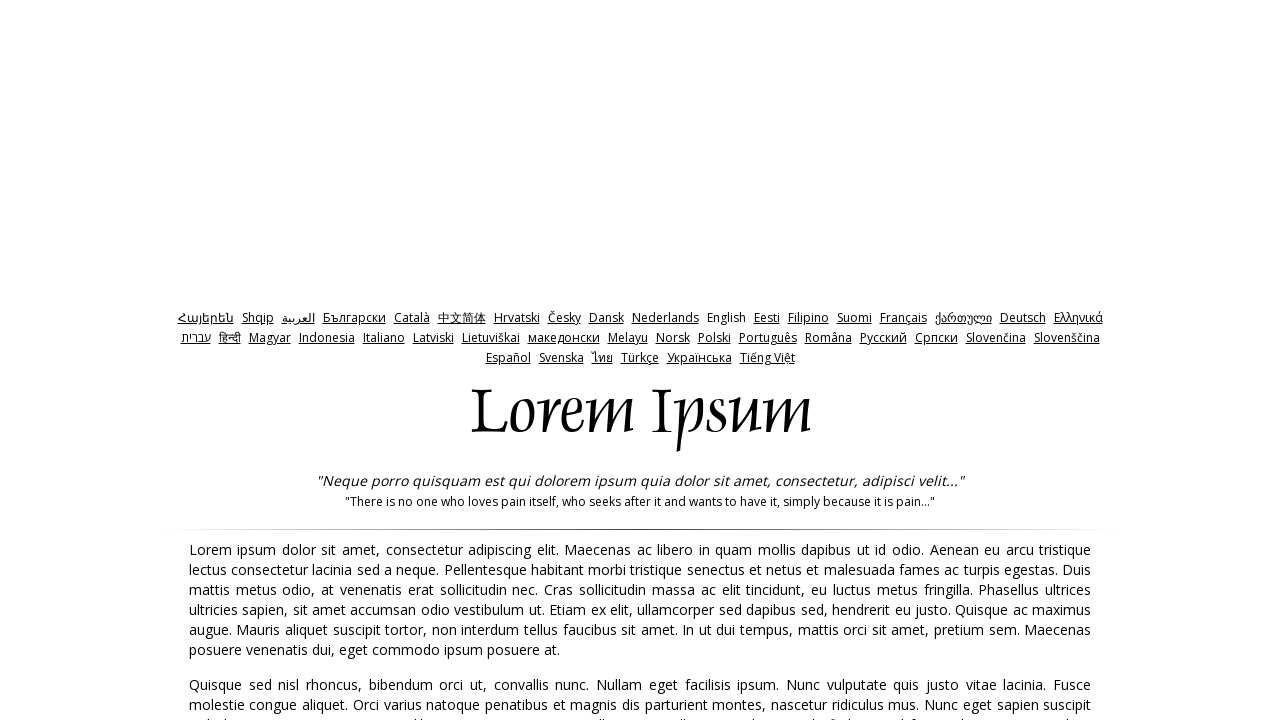

Page loaded after text generation
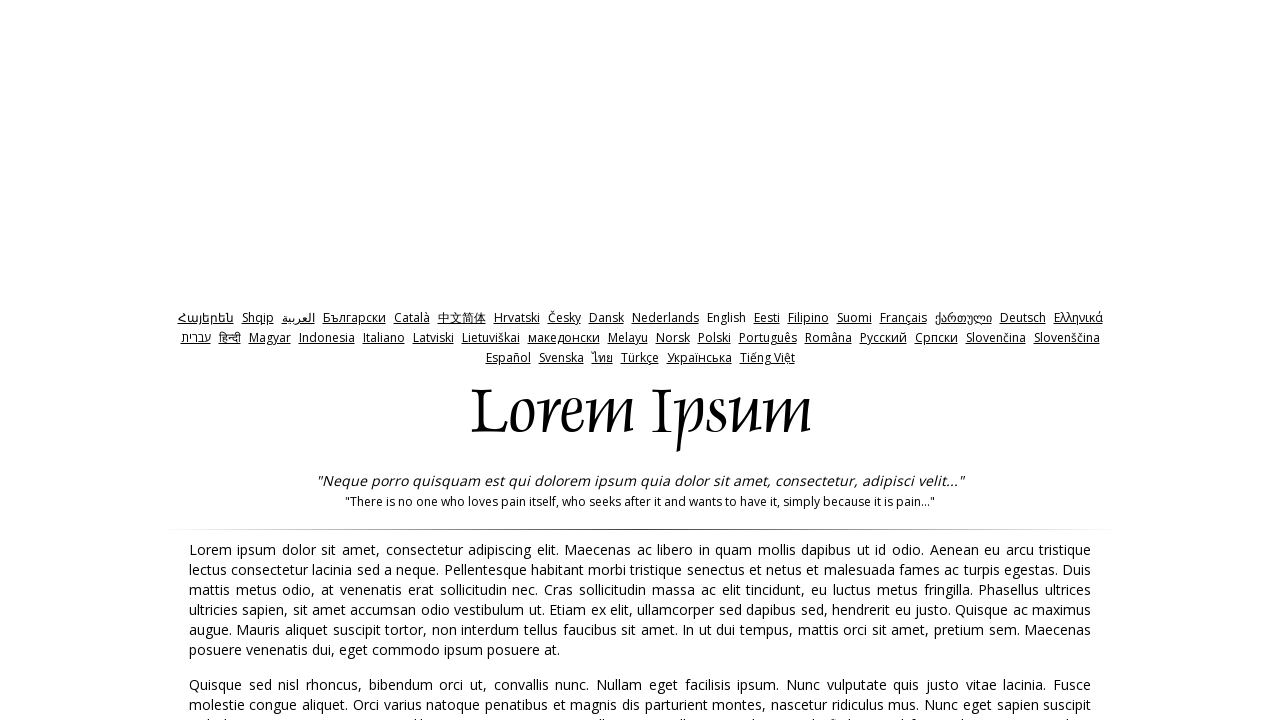

Generated Lorem Ipsum text appeared on page
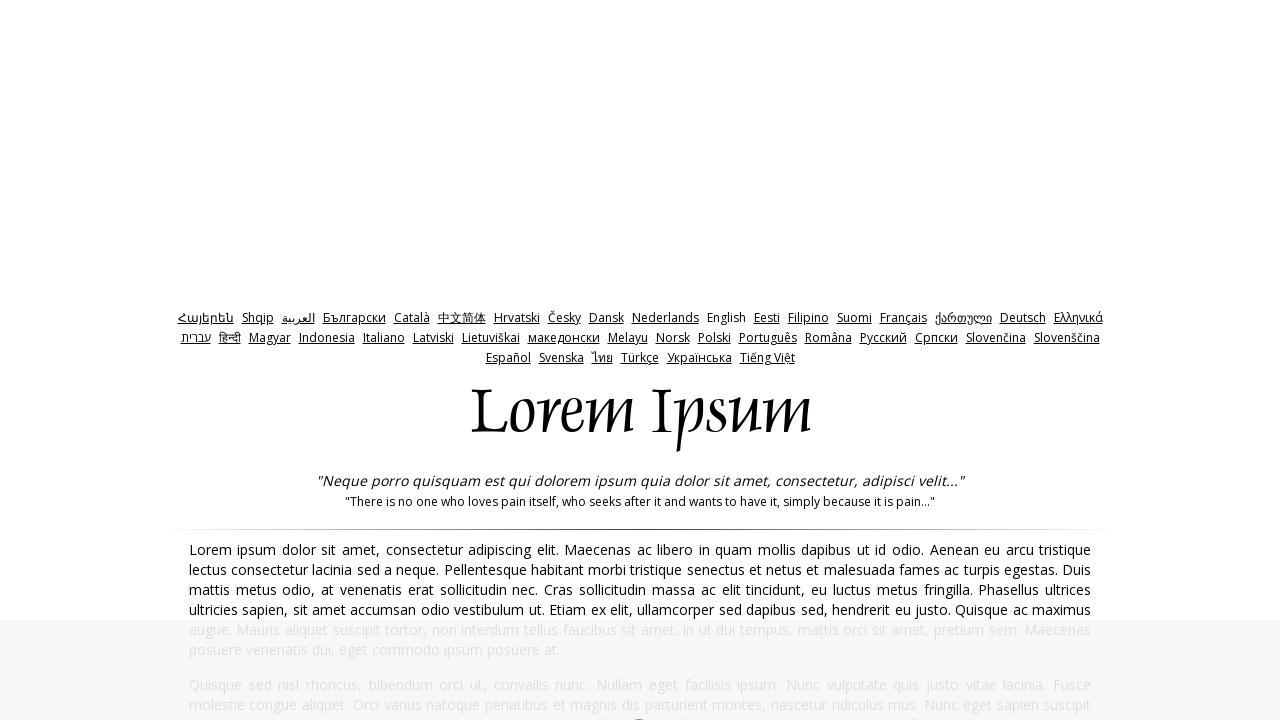

Navigated back to https://lipsum.com/ for iteration 6
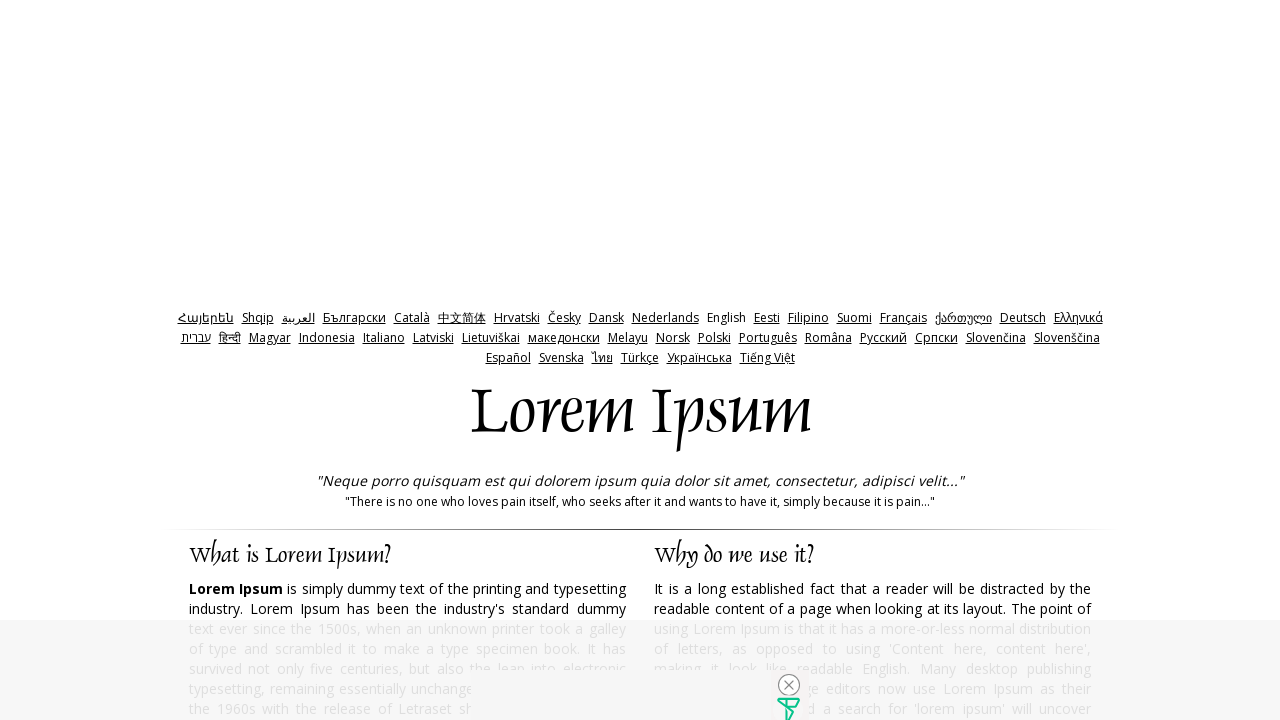

Clicked generate button to create Lorem Ipsum text at (958, 361) on input[name='generate']
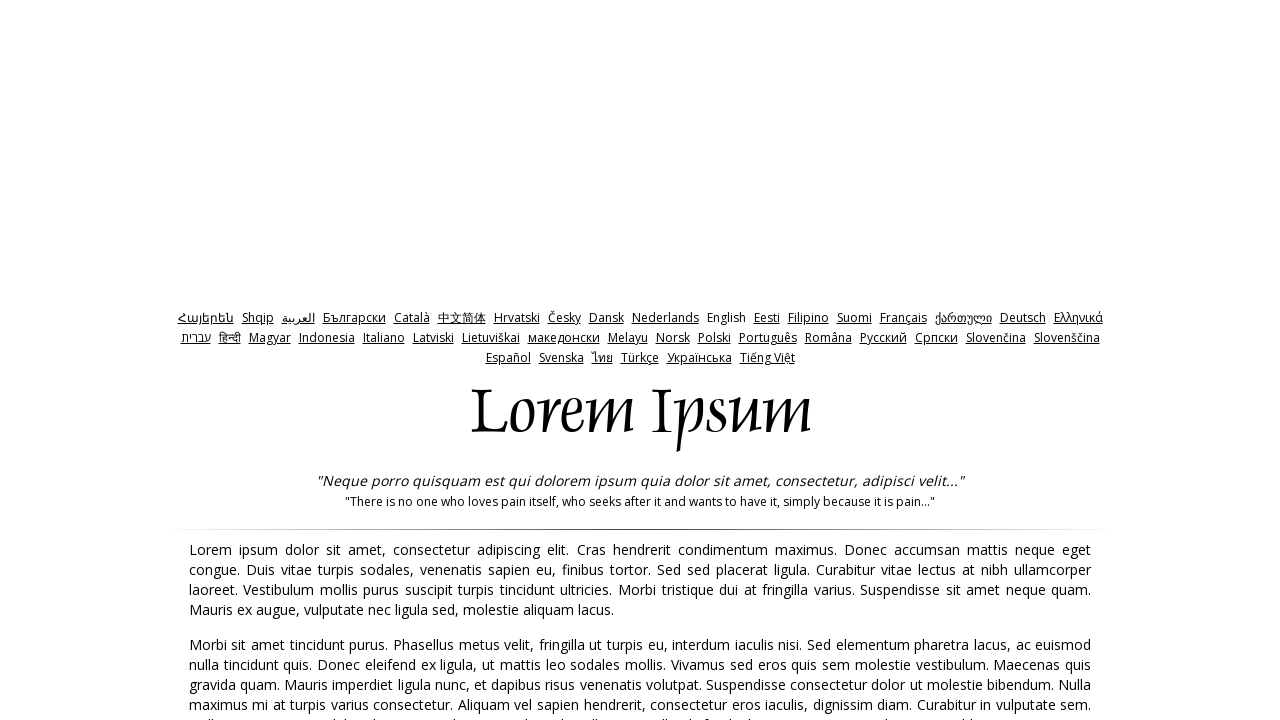

Page loaded after text generation
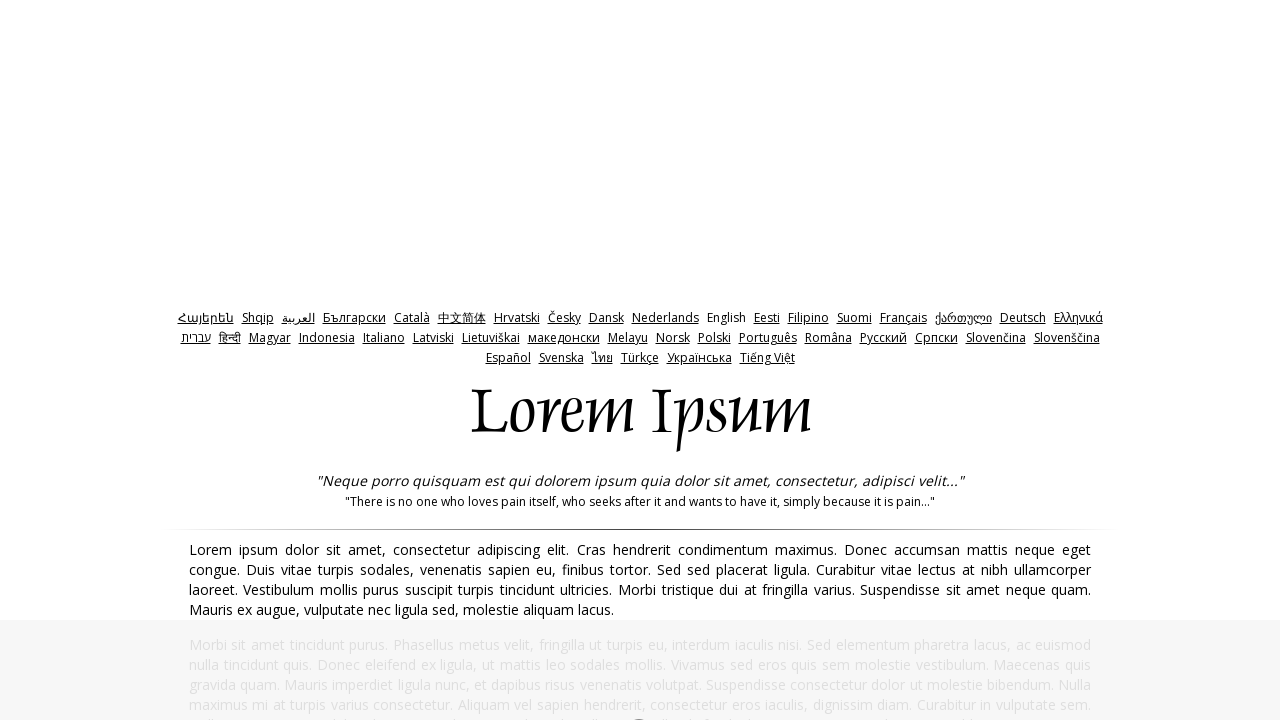

Generated Lorem Ipsum text appeared on page
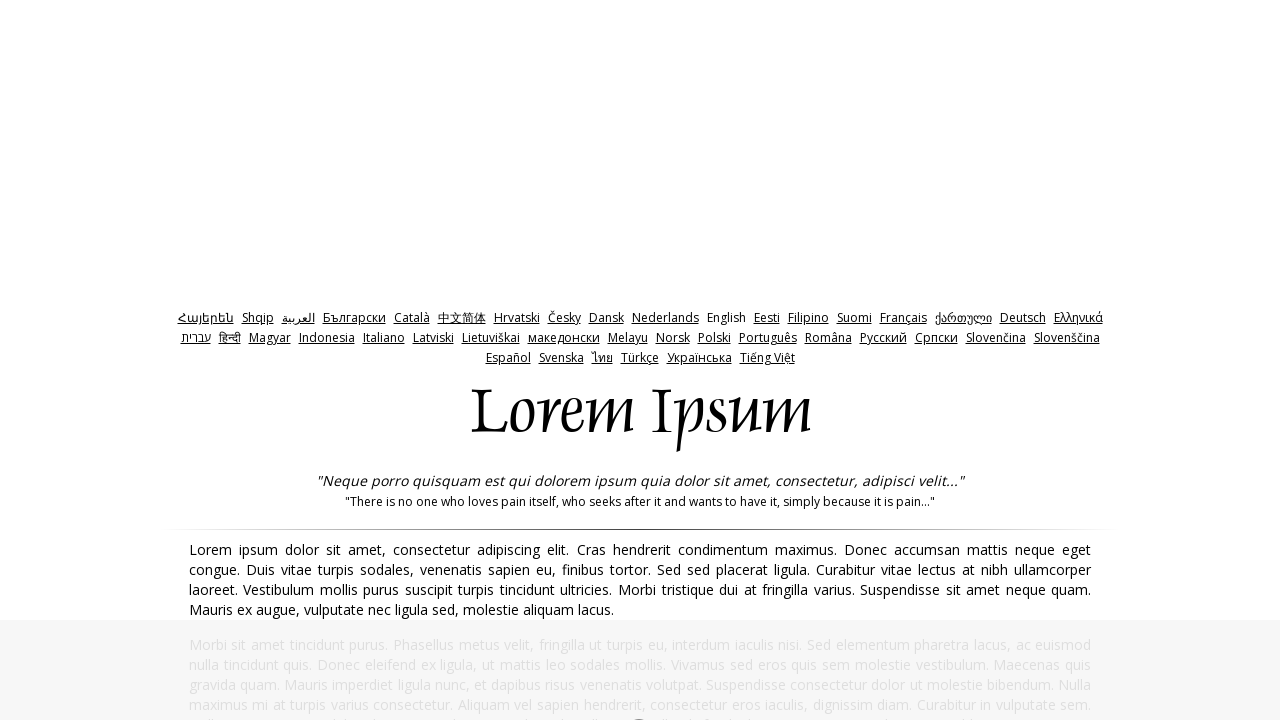

Navigated back to https://lipsum.com/ for iteration 7
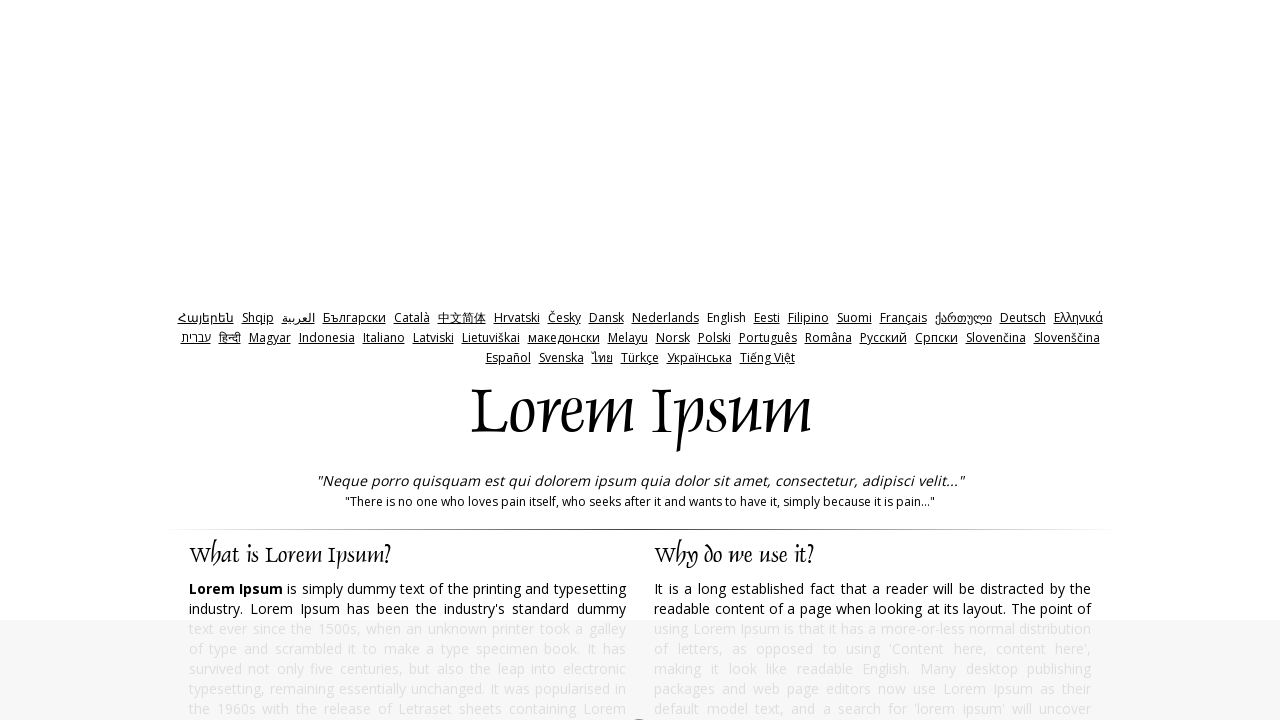

Clicked generate button to create Lorem Ipsum text at (958, 361) on input[name='generate']
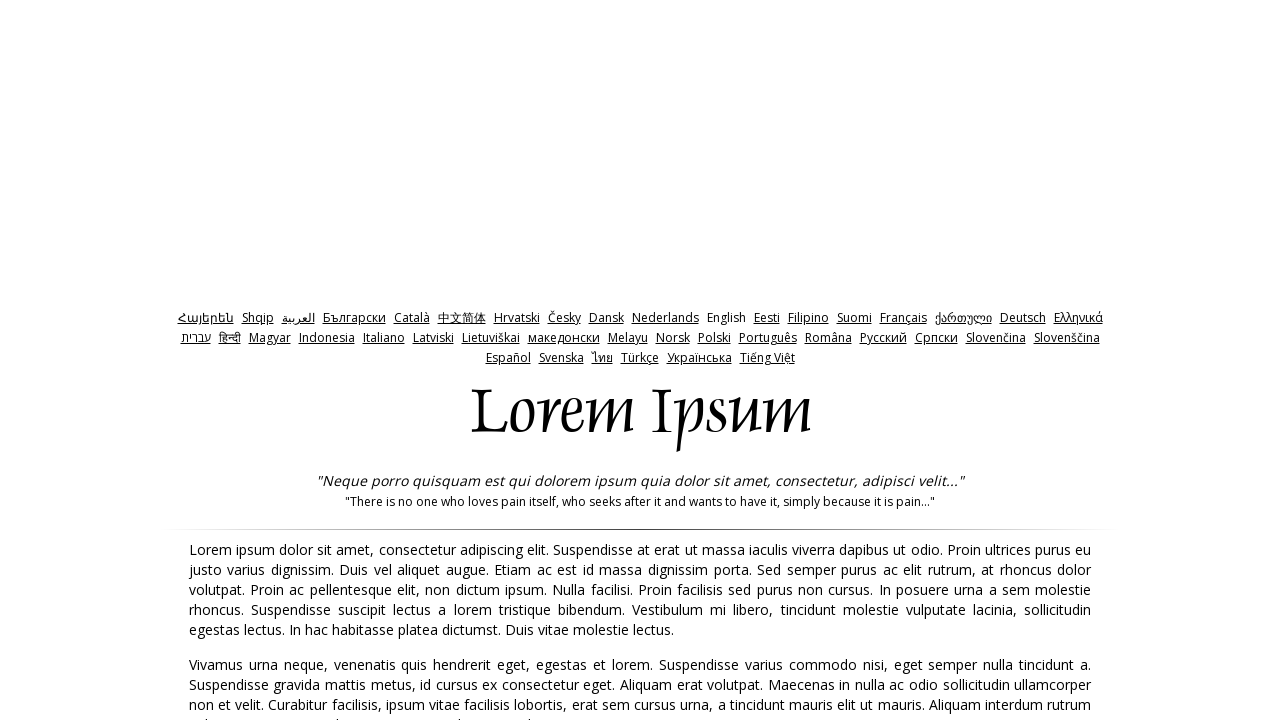

Page loaded after text generation
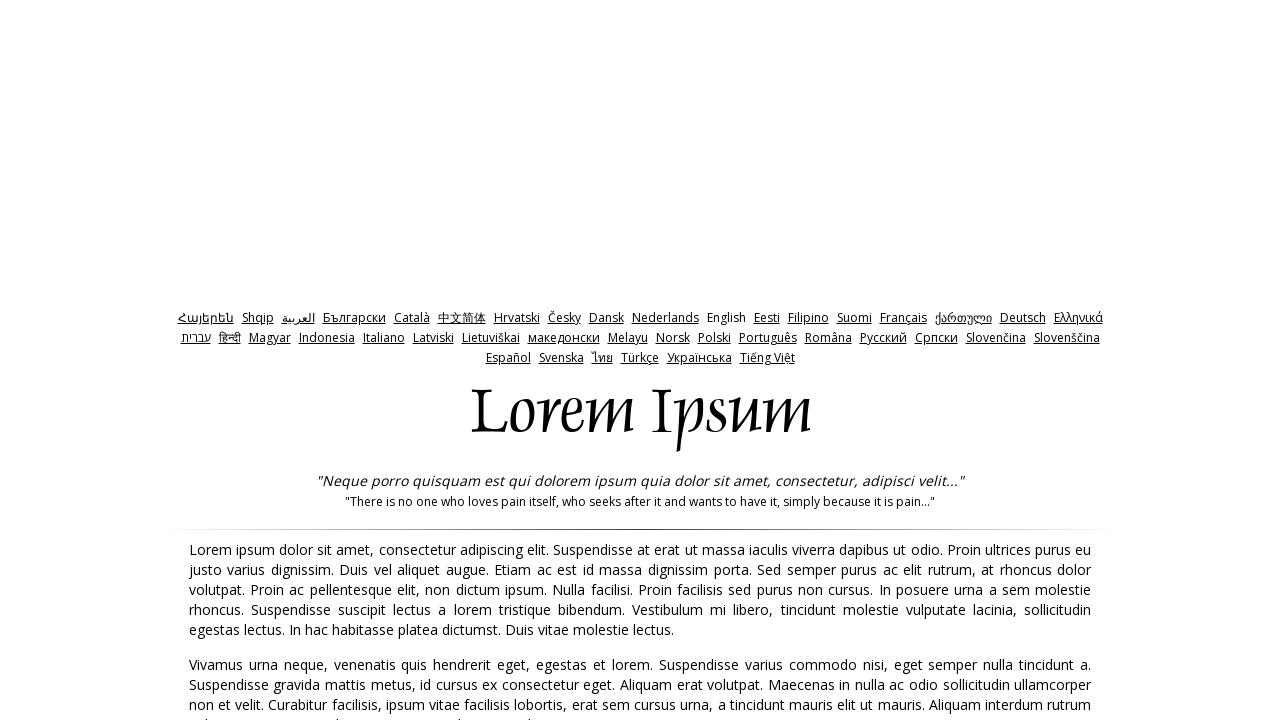

Generated Lorem Ipsum text appeared on page
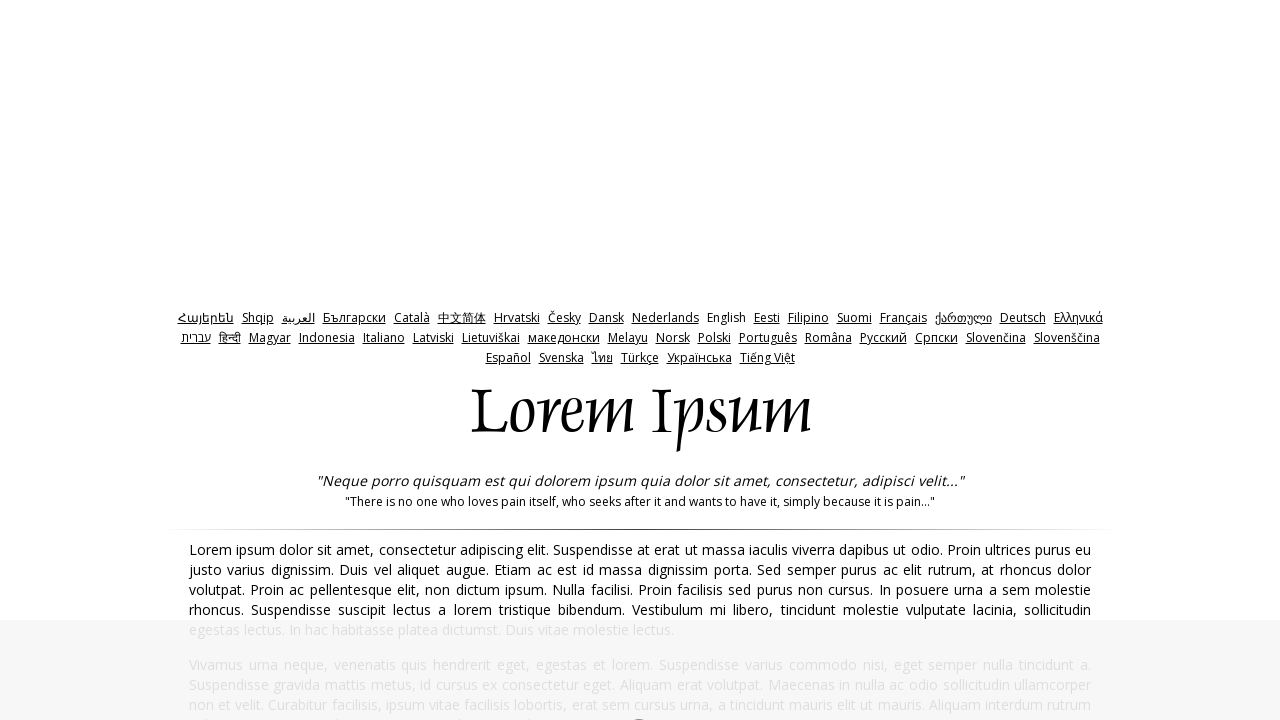

Navigated back to https://lipsum.com/ for iteration 8
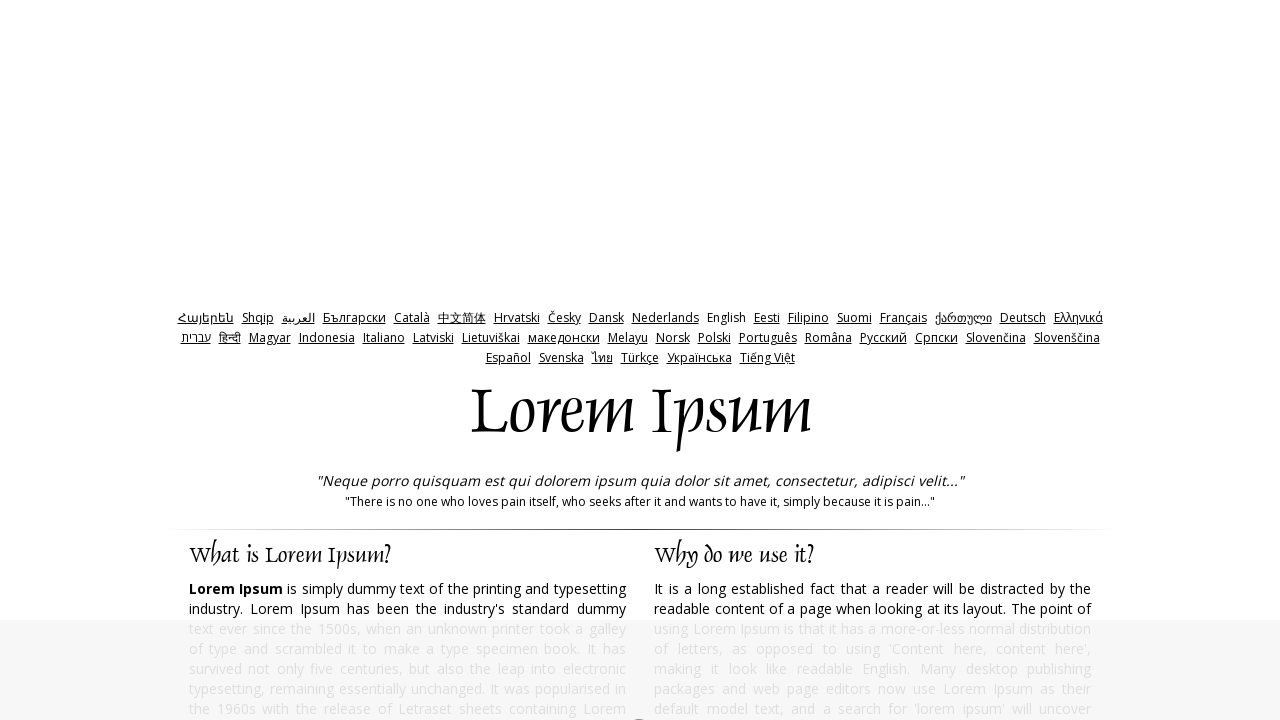

Clicked generate button to create Lorem Ipsum text at (958, 361) on input[name='generate']
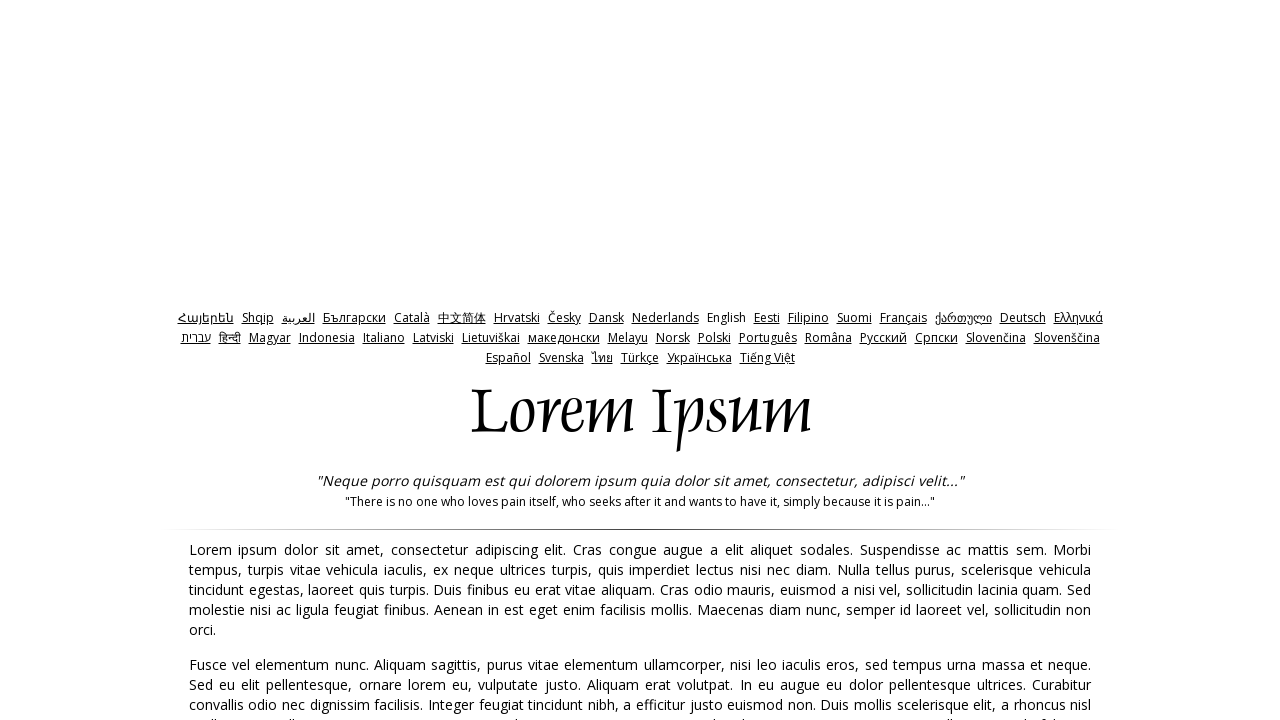

Page loaded after text generation
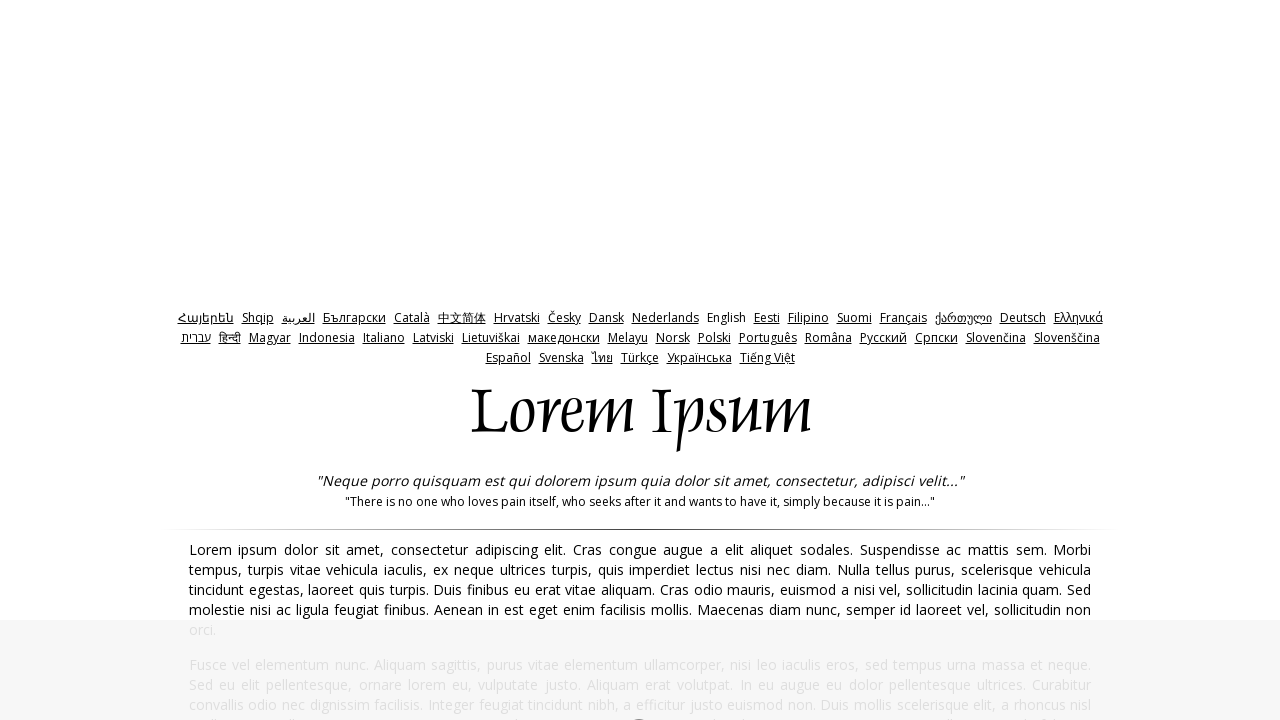

Generated Lorem Ipsum text appeared on page
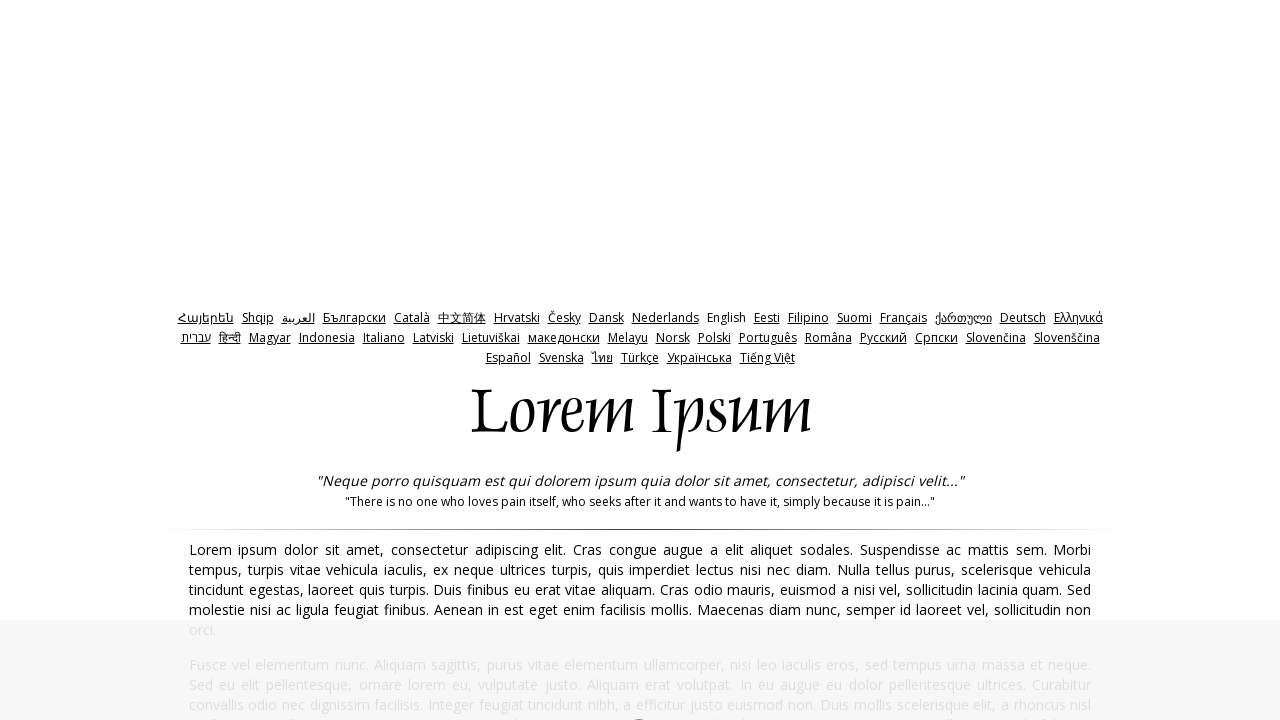

Navigated back to https://lipsum.com/ for iteration 9
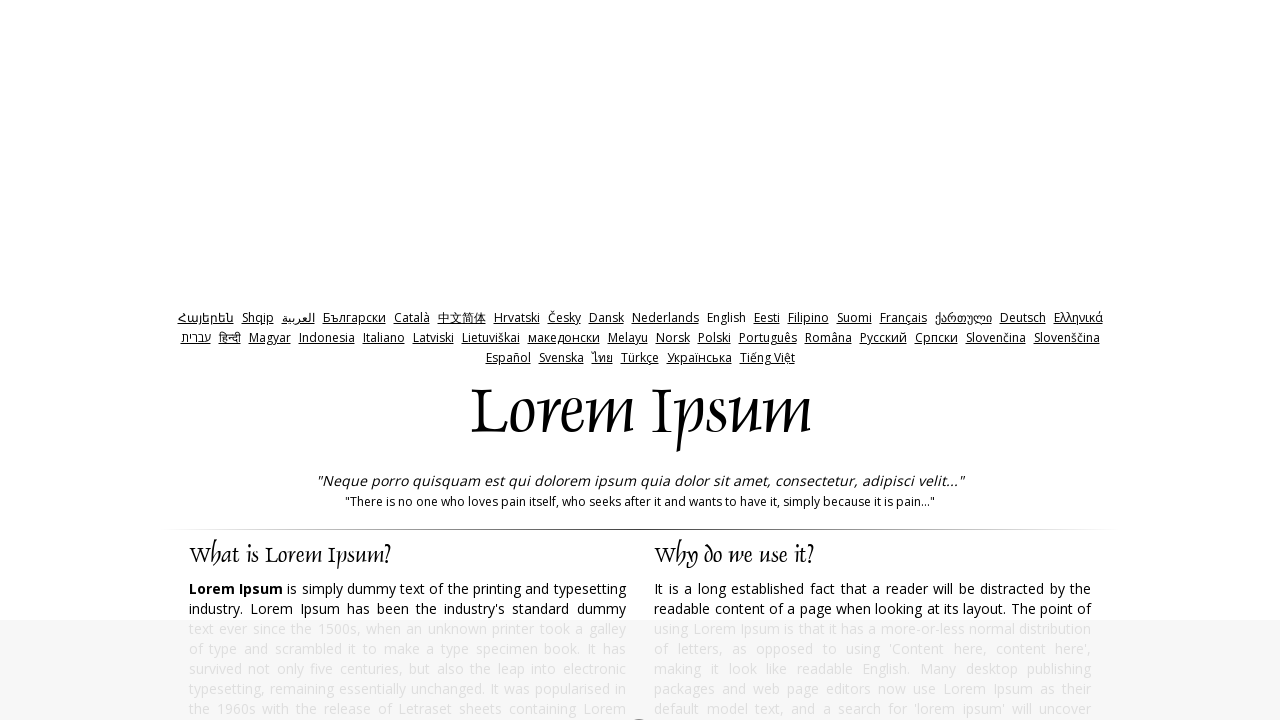

Clicked generate button to create Lorem Ipsum text at (958, 361) on input[name='generate']
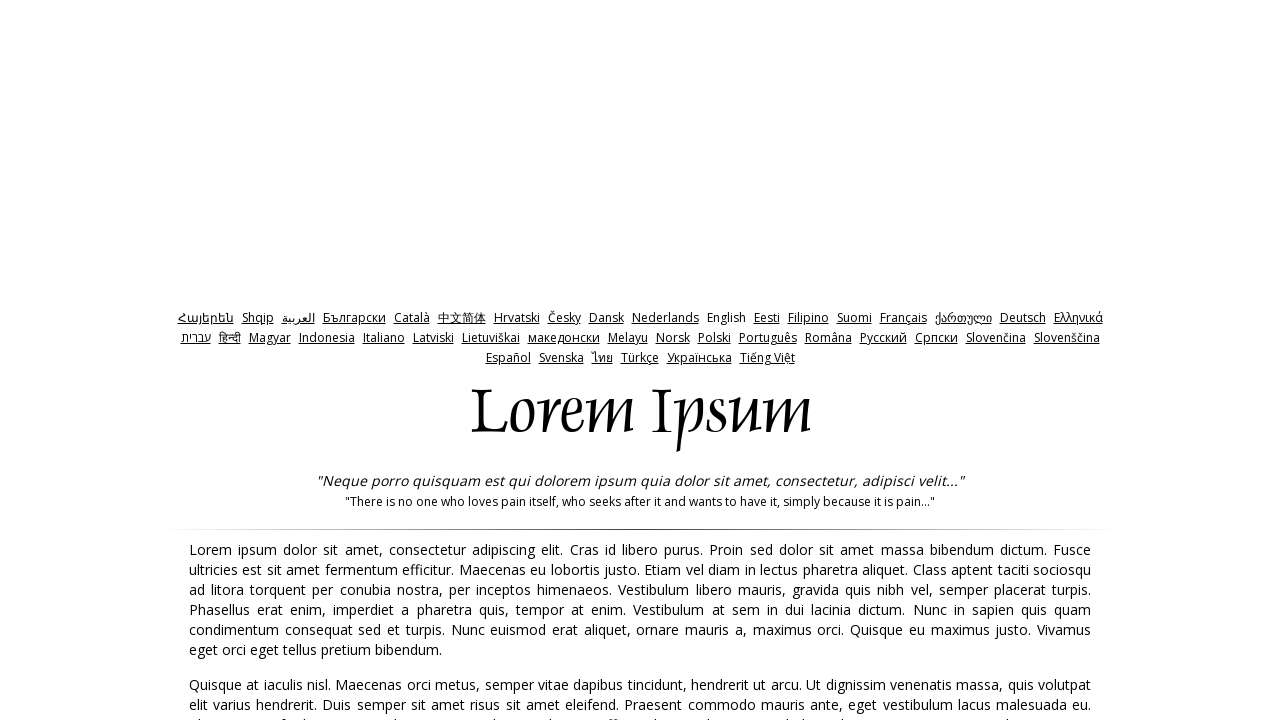

Page loaded after text generation
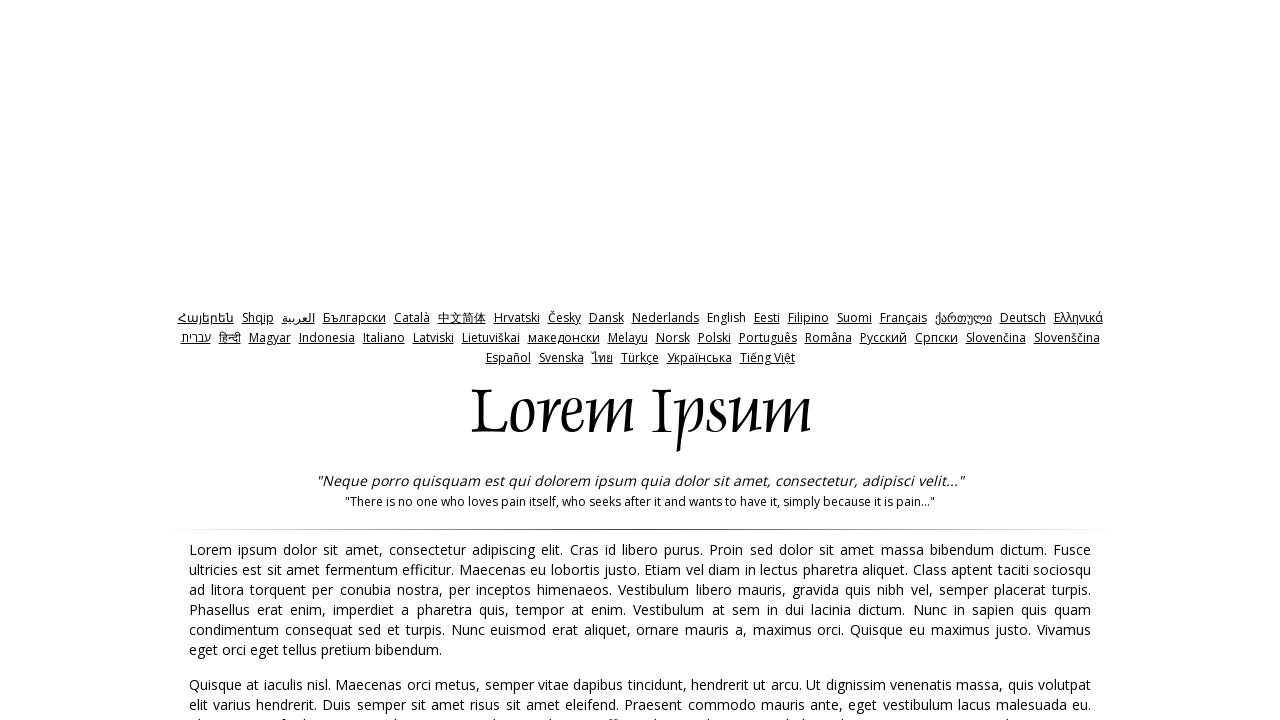

Generated Lorem Ipsum text appeared on page
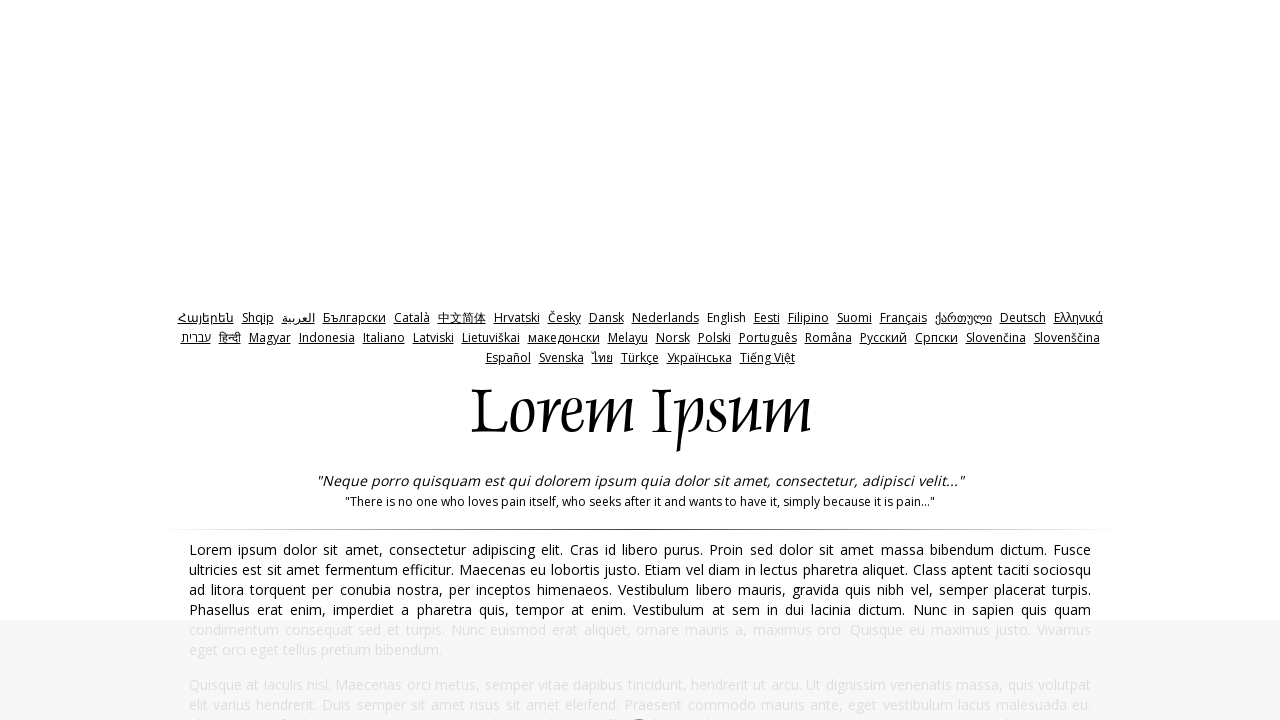

Navigated back to https://lipsum.com/ for iteration 10
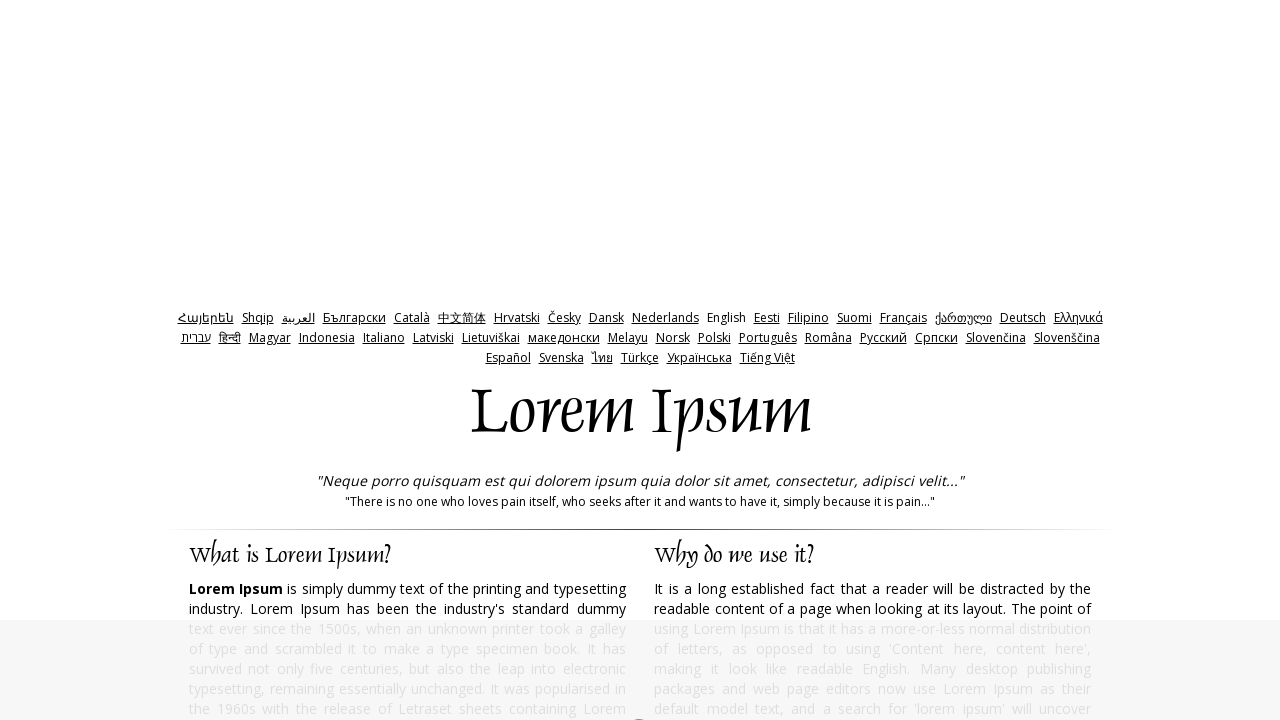

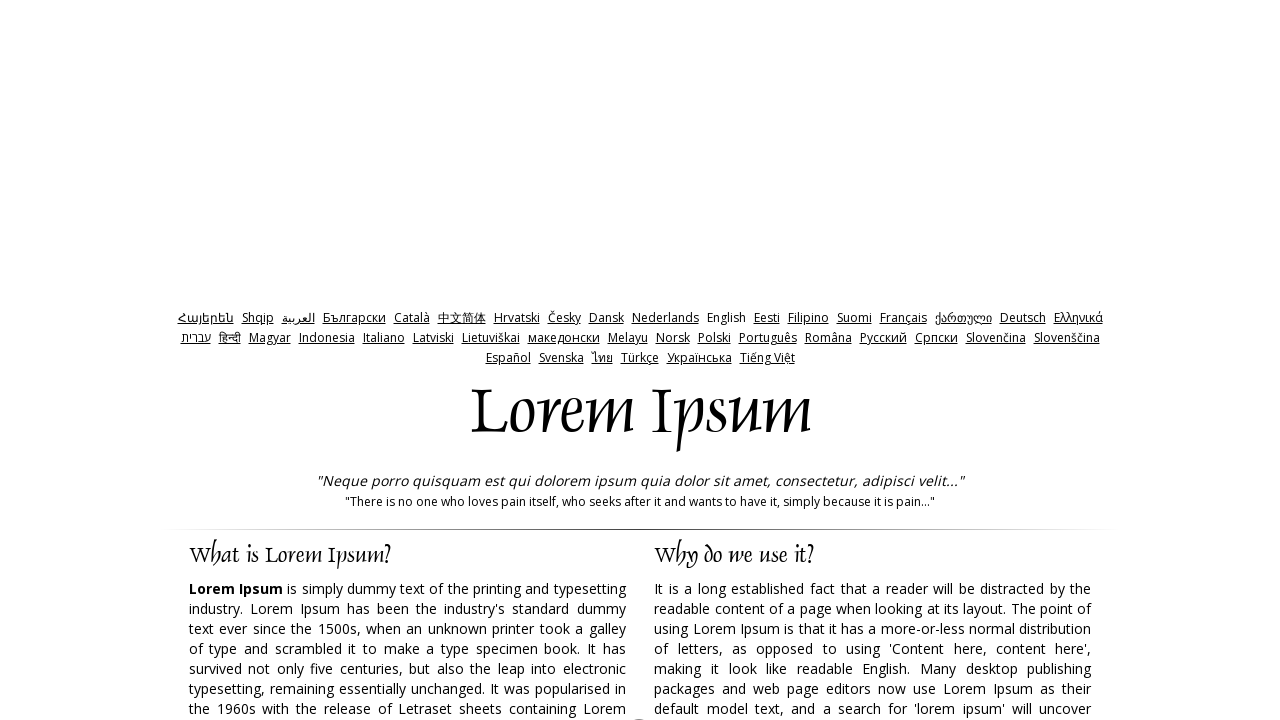